Tests selecting all checkboxes on a page with multiple checkbox fields, then unchecks all except one specific checkbox (Heart Attack).

Starting URL: https://automationfc.github.io/multiple-fields/

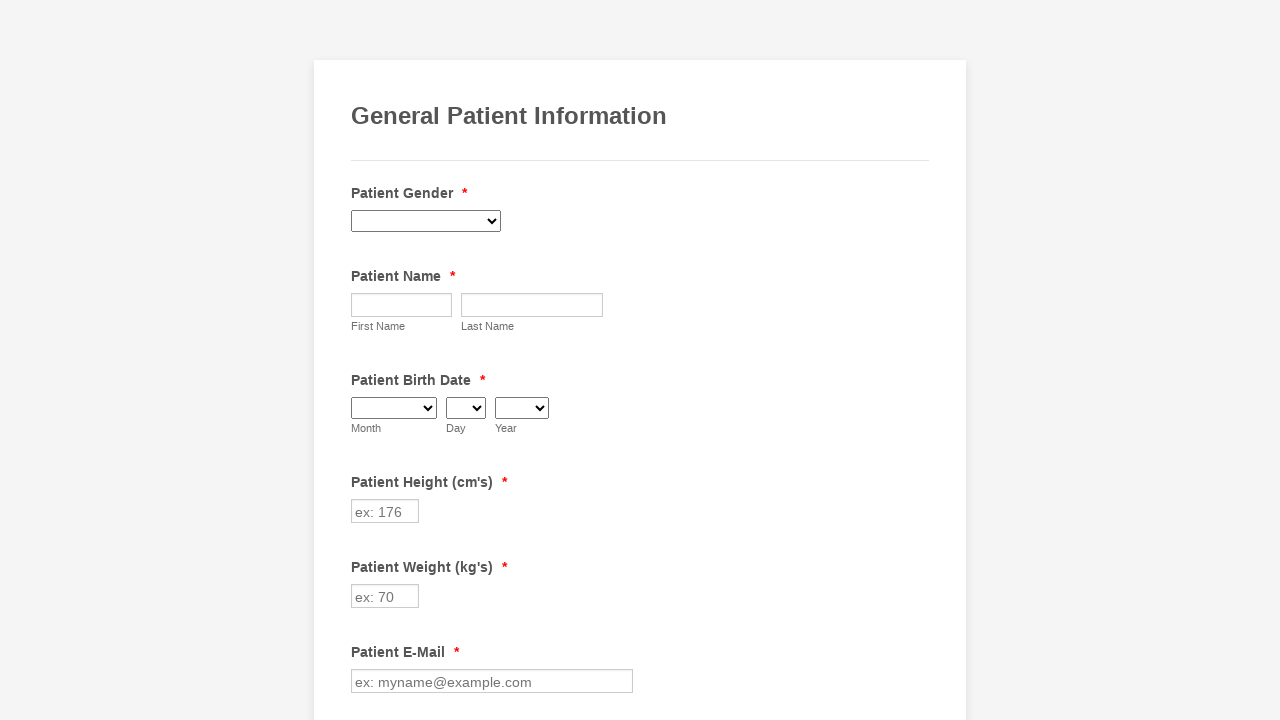

Waited for page to load
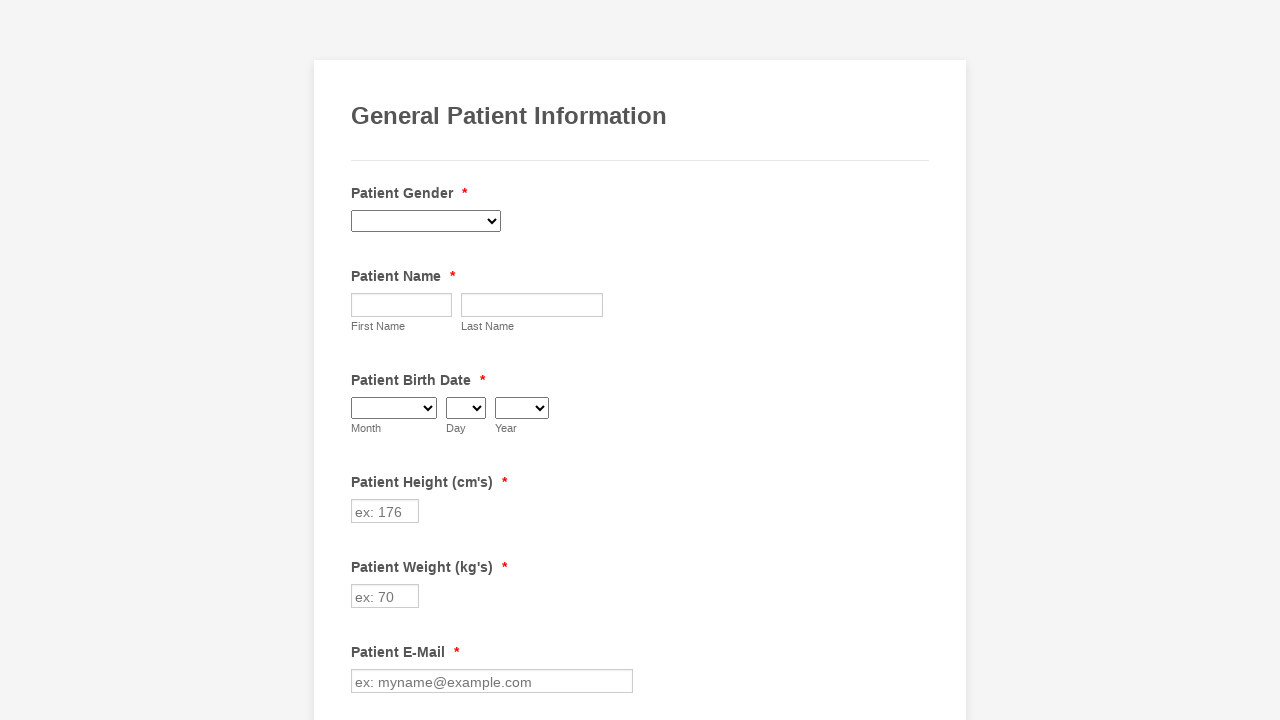

Located all checkboxes on the page
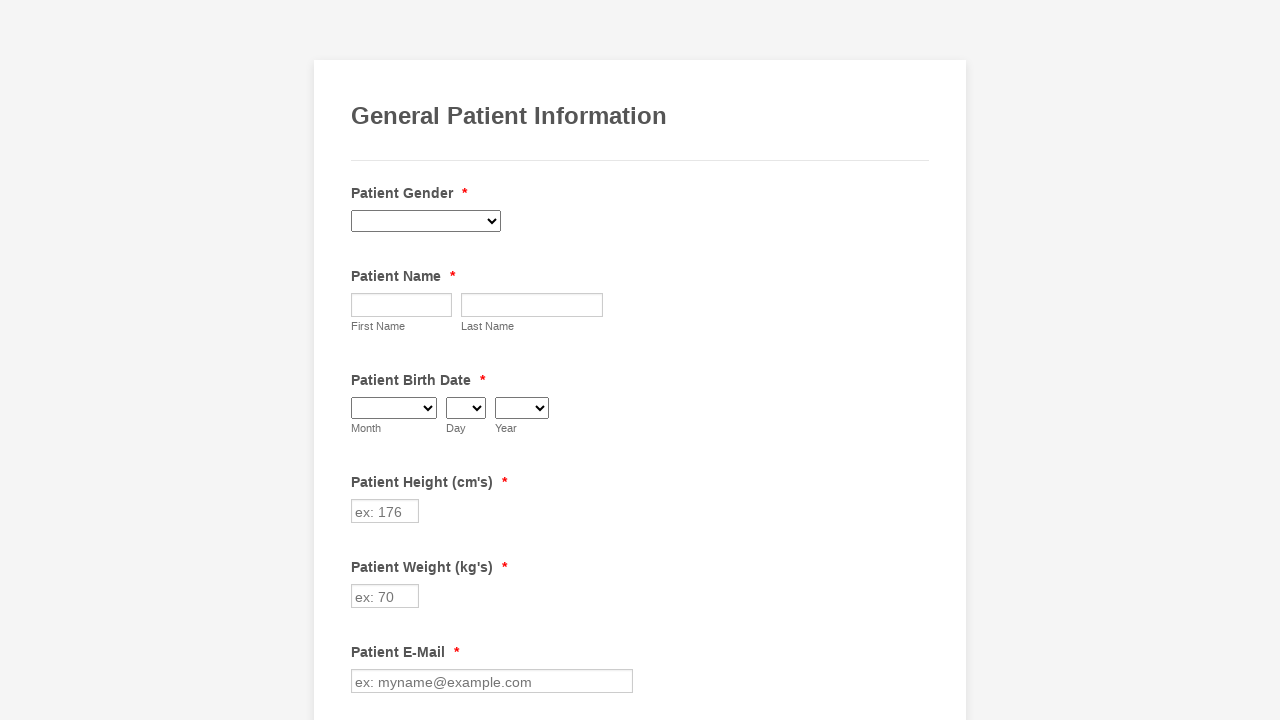

Found 29 checkboxes
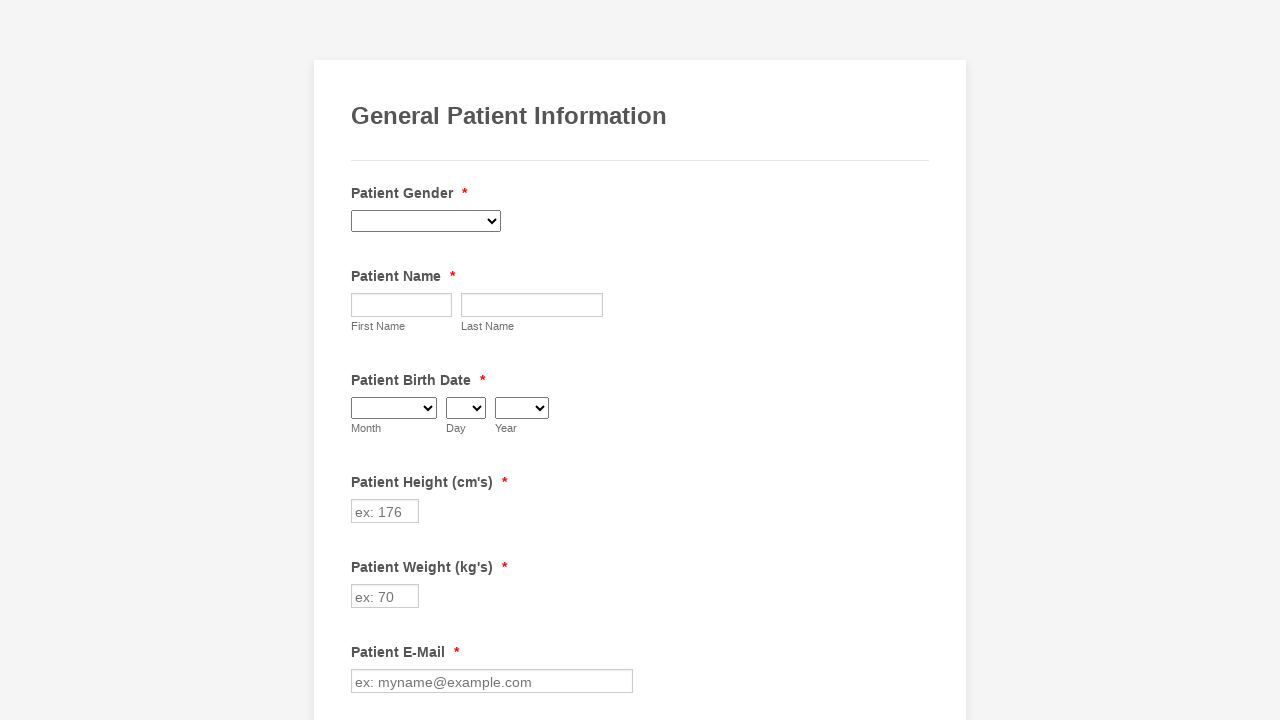

Checked checkbox at index 0 at (362, 360) on input[type='checkbox'] >> nth=0
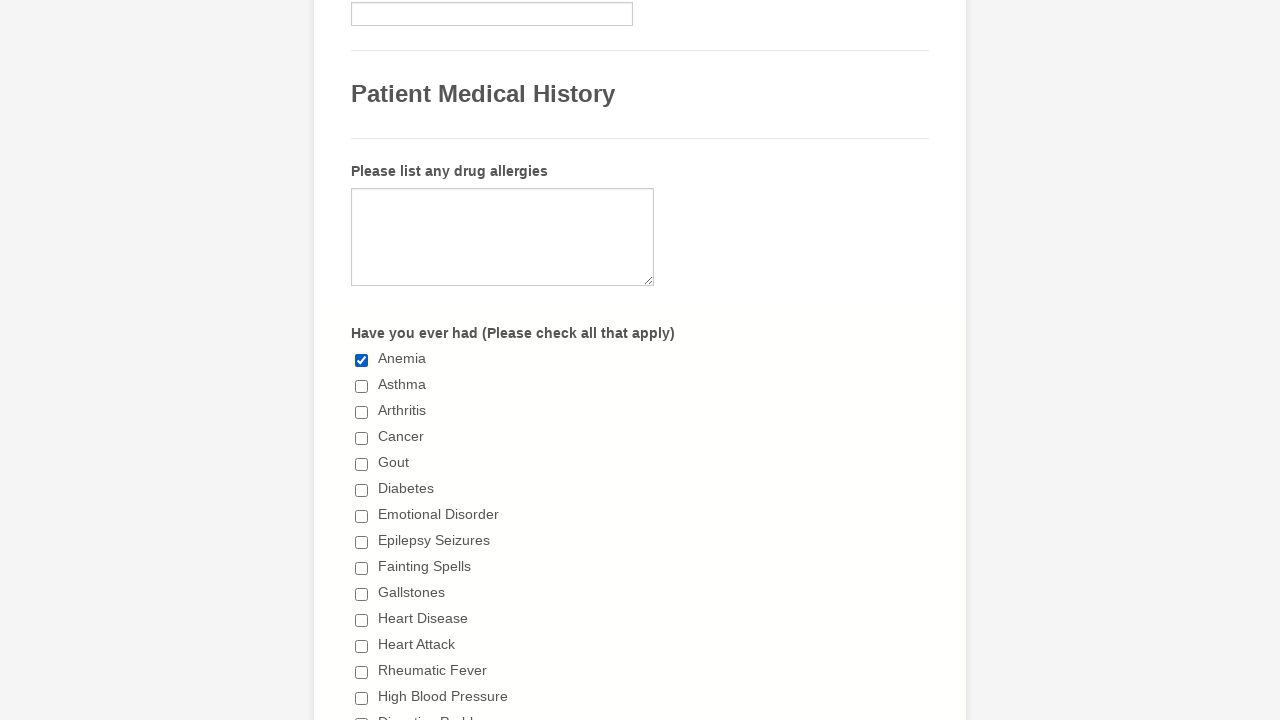

Checked checkbox at index 1 at (362, 386) on input[type='checkbox'] >> nth=1
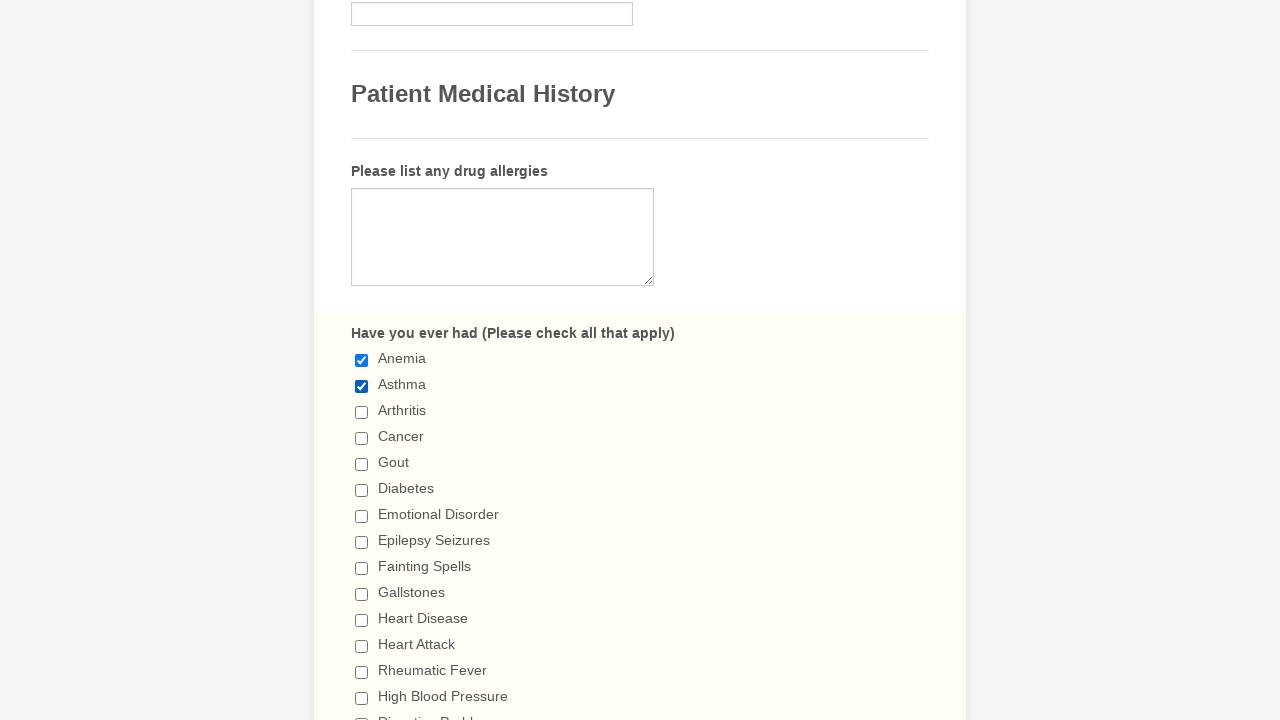

Checked checkbox at index 2 at (362, 412) on input[type='checkbox'] >> nth=2
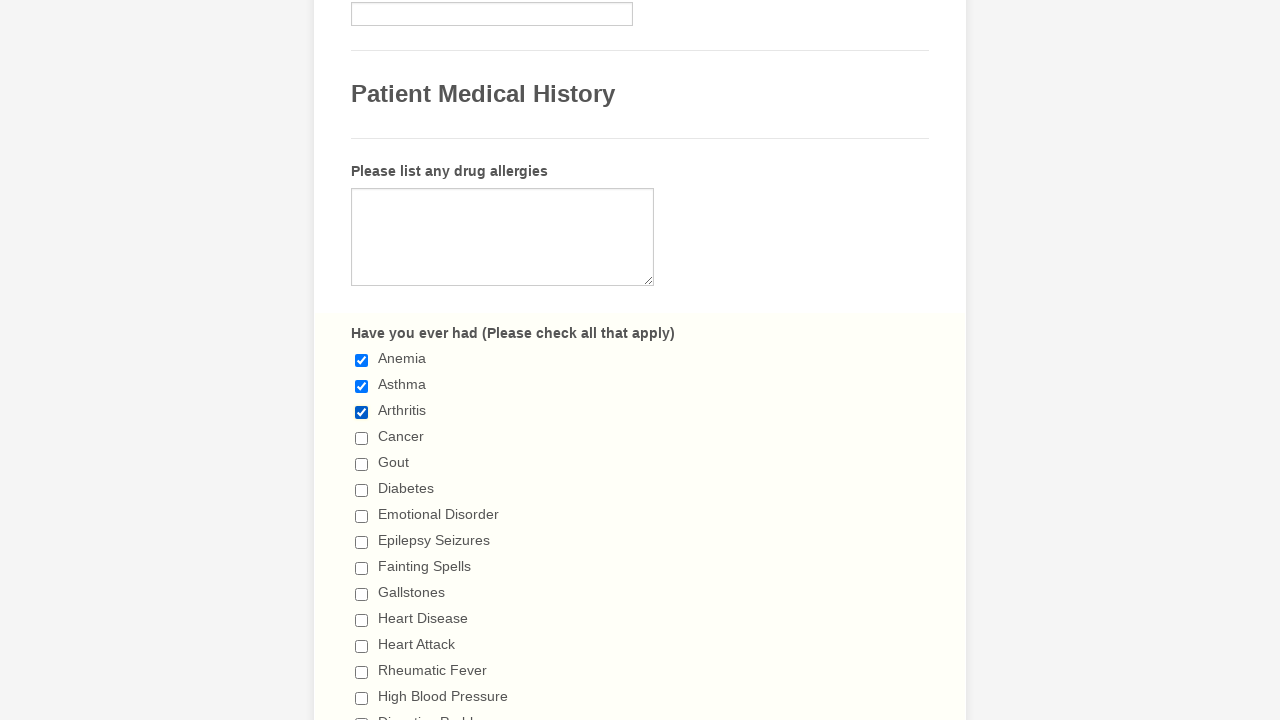

Checked checkbox at index 3 at (362, 438) on input[type='checkbox'] >> nth=3
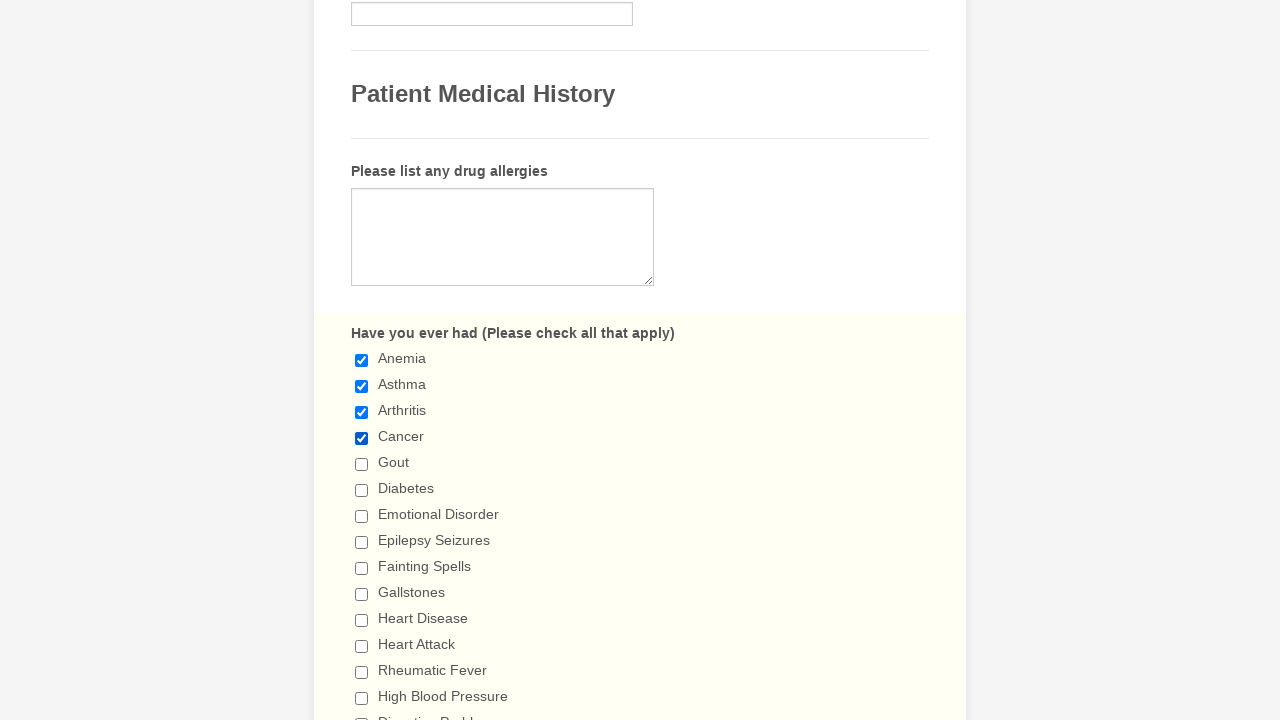

Checked checkbox at index 4 at (362, 464) on input[type='checkbox'] >> nth=4
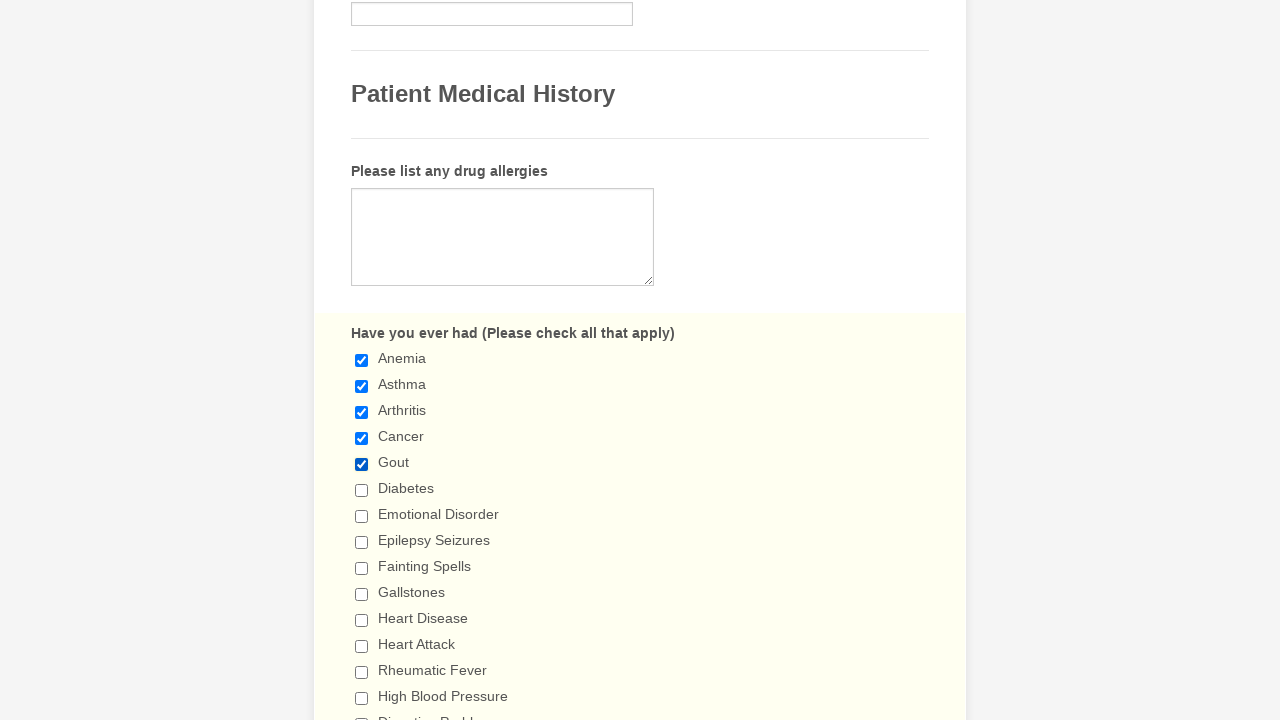

Checked checkbox at index 5 at (362, 490) on input[type='checkbox'] >> nth=5
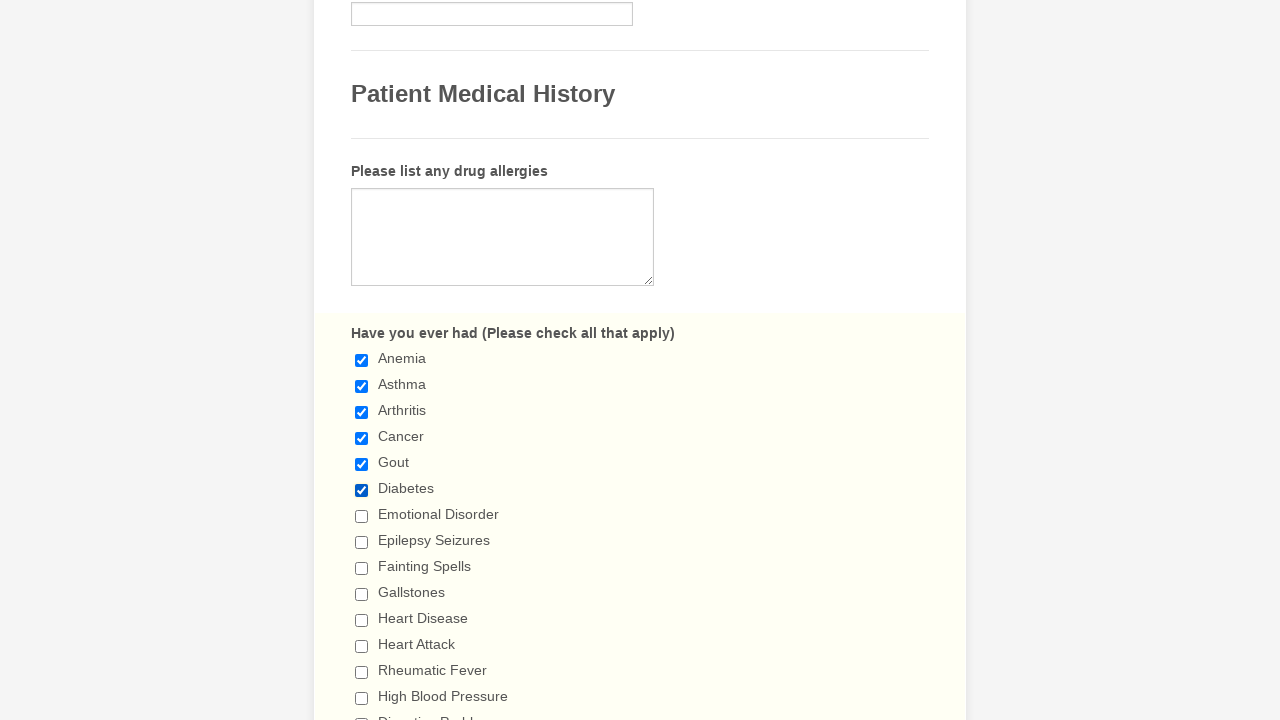

Checked checkbox at index 6 at (362, 516) on input[type='checkbox'] >> nth=6
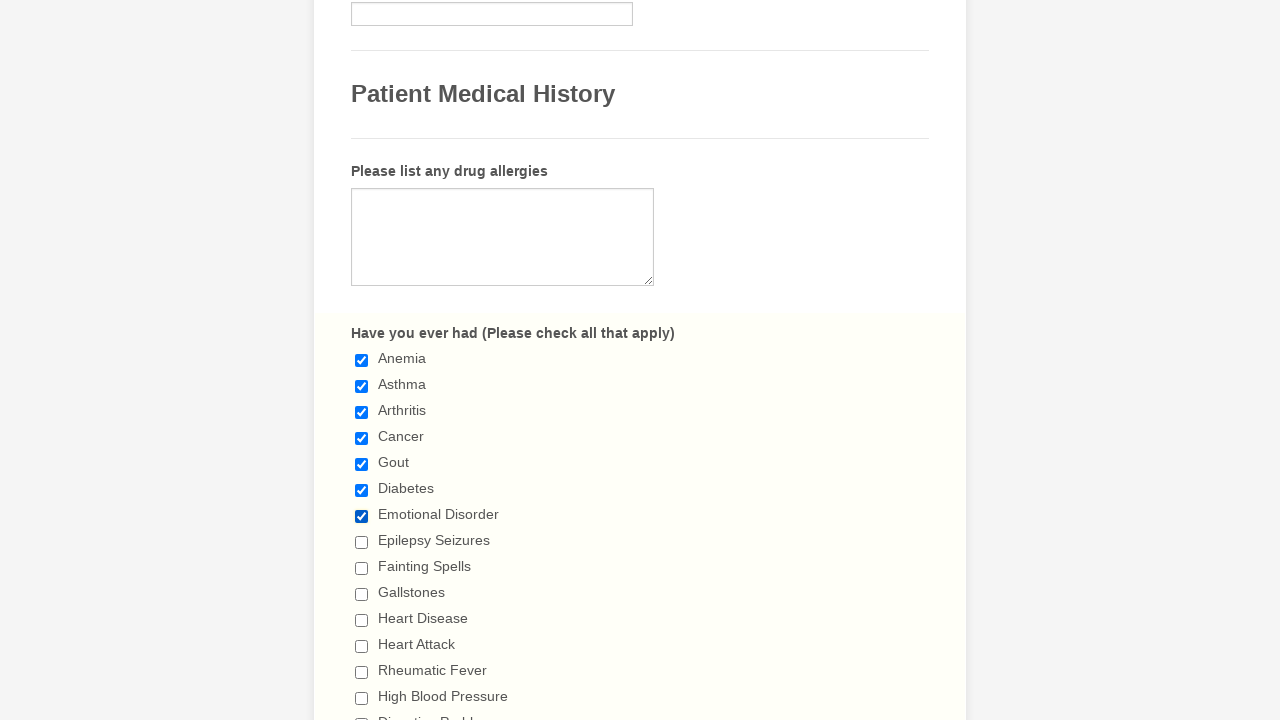

Checked checkbox at index 7 at (362, 542) on input[type='checkbox'] >> nth=7
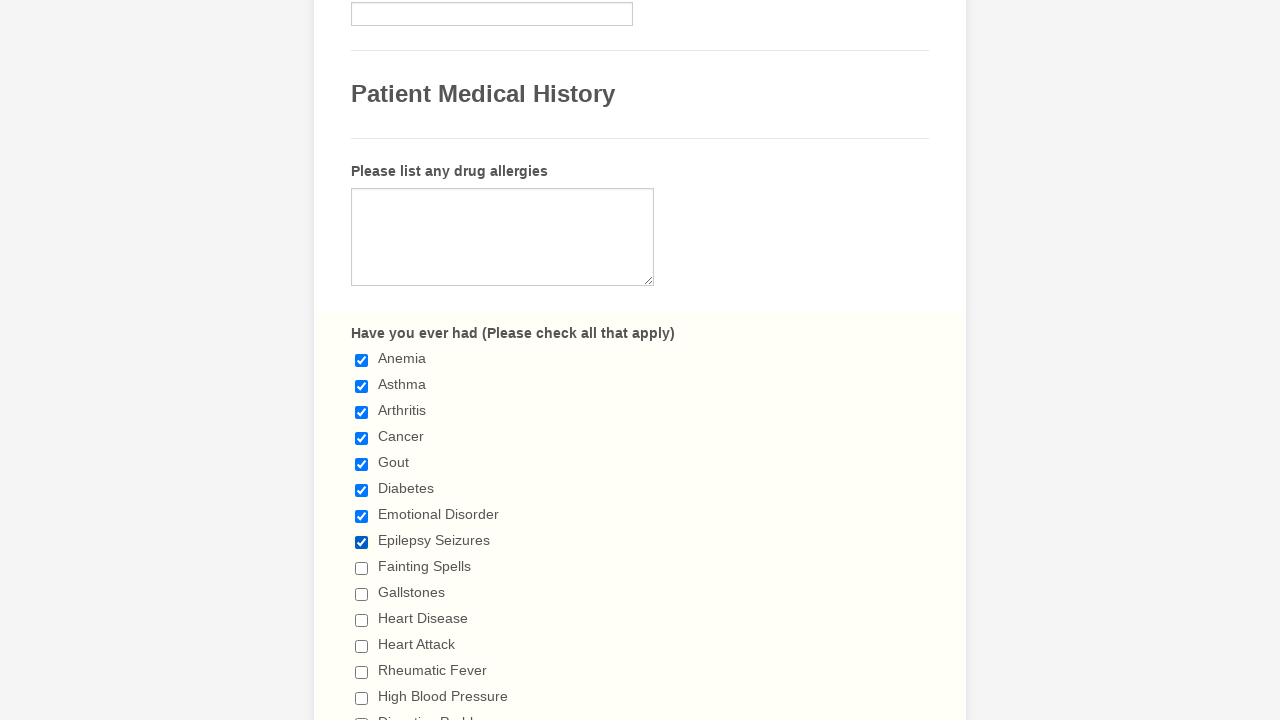

Checked checkbox at index 8 at (362, 568) on input[type='checkbox'] >> nth=8
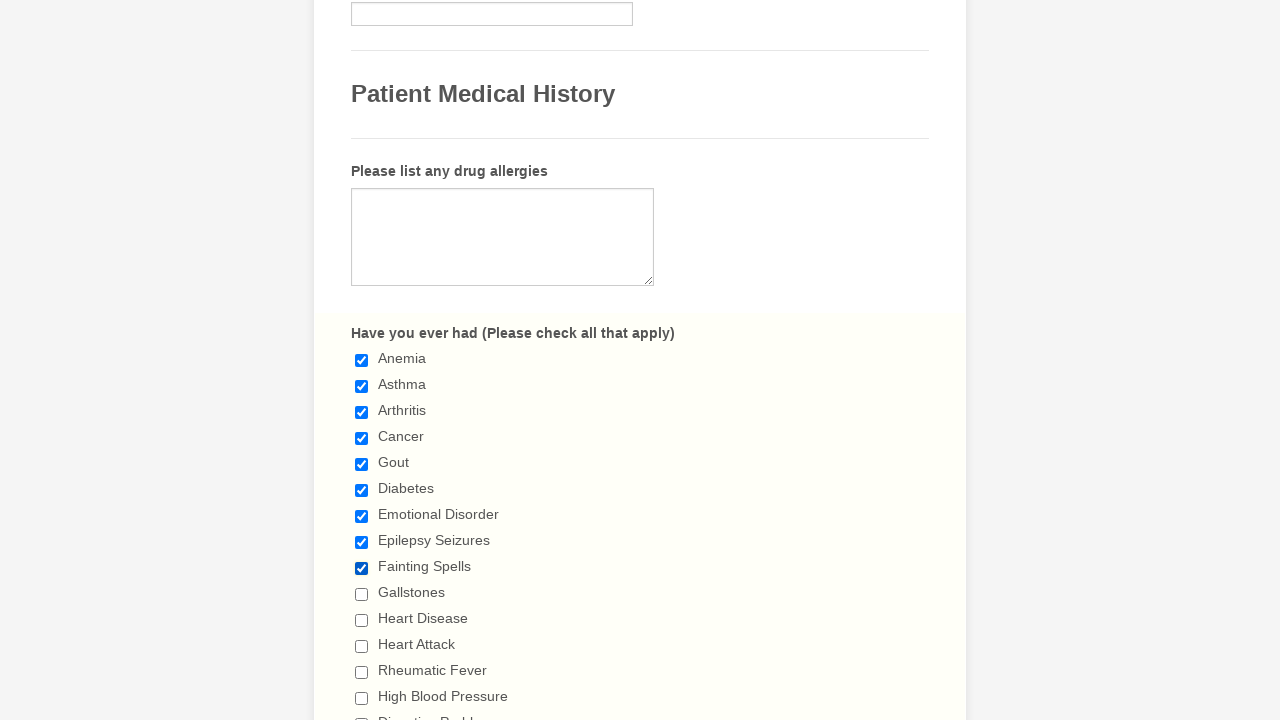

Checked checkbox at index 9 at (362, 594) on input[type='checkbox'] >> nth=9
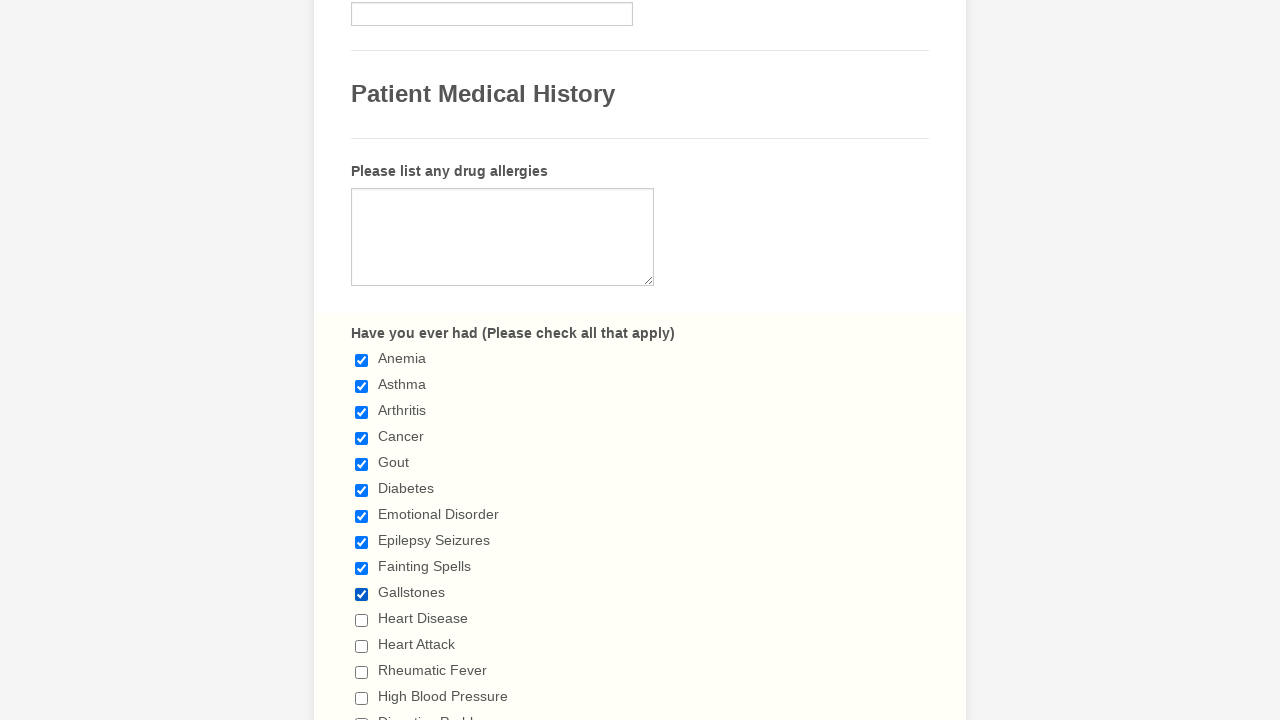

Checked checkbox at index 10 at (362, 620) on input[type='checkbox'] >> nth=10
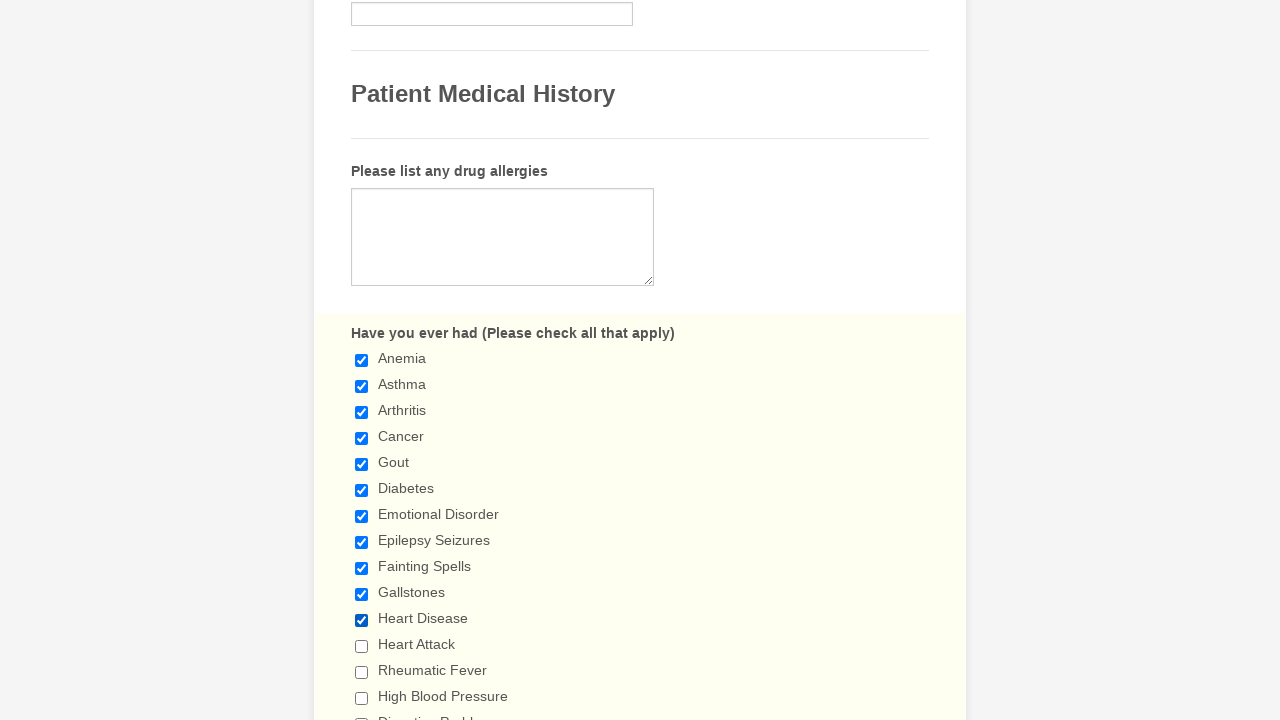

Checked checkbox at index 11 at (362, 646) on input[type='checkbox'] >> nth=11
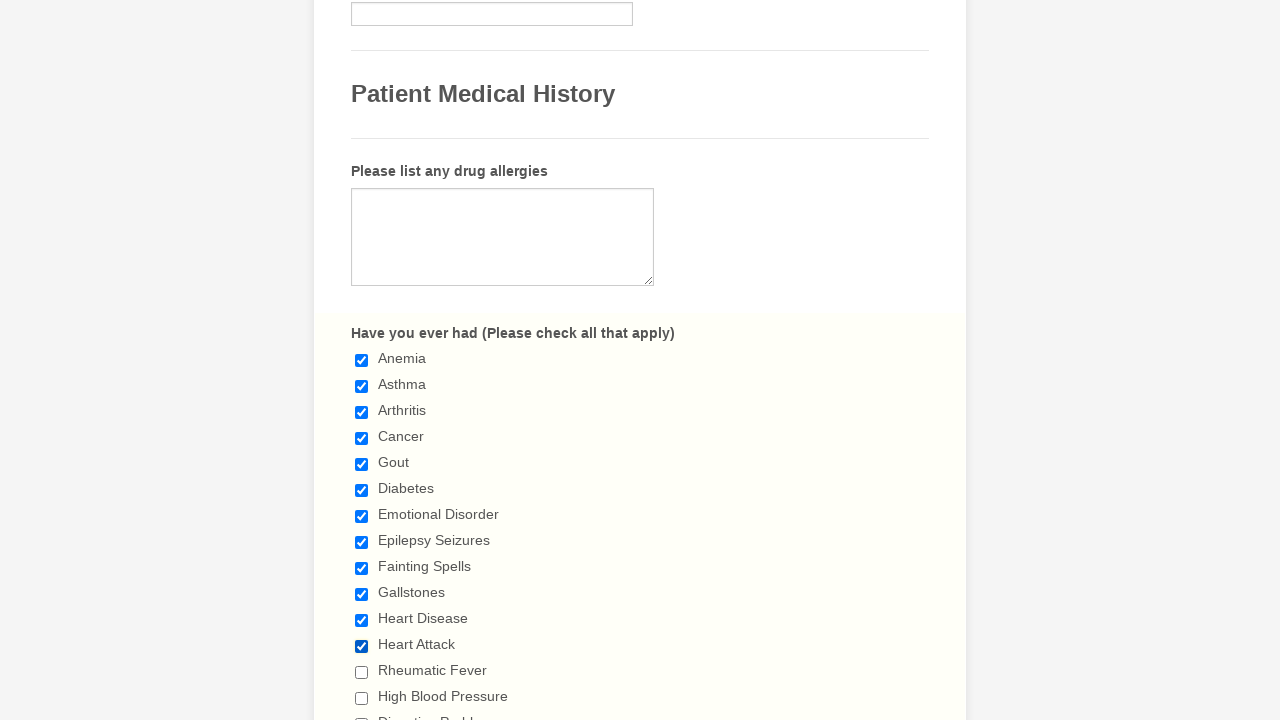

Checked checkbox at index 12 at (362, 672) on input[type='checkbox'] >> nth=12
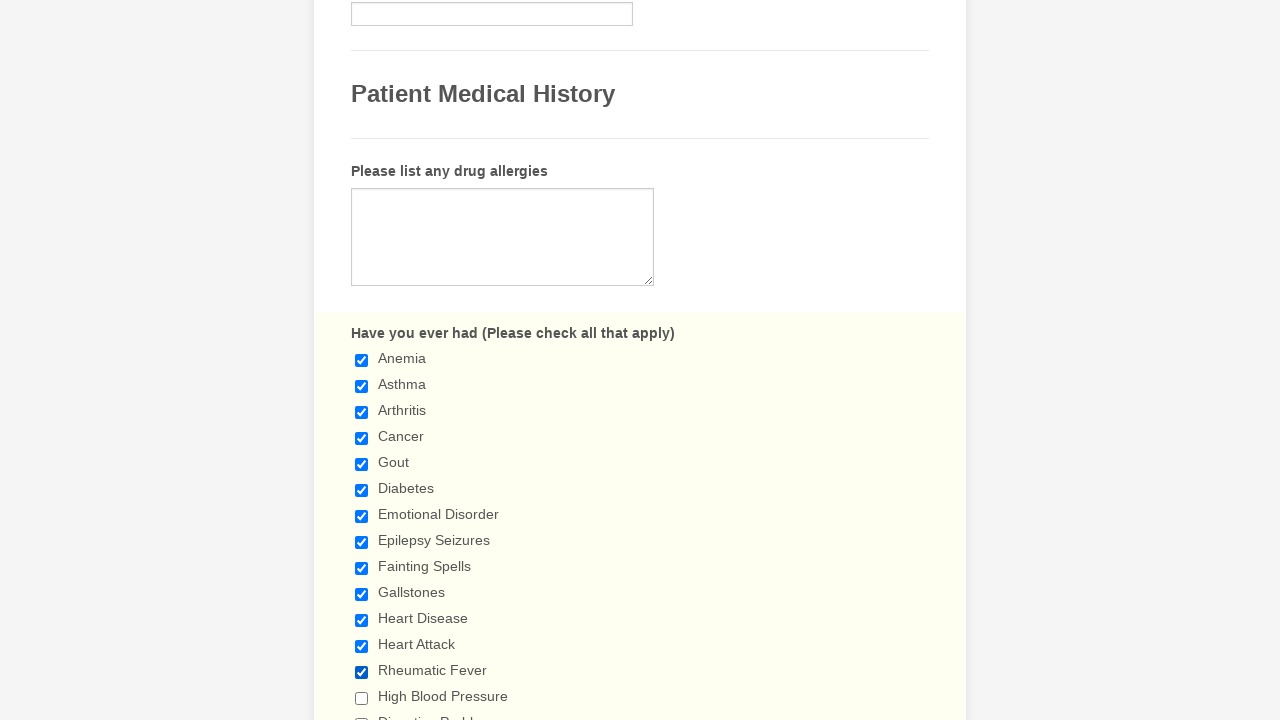

Checked checkbox at index 13 at (362, 698) on input[type='checkbox'] >> nth=13
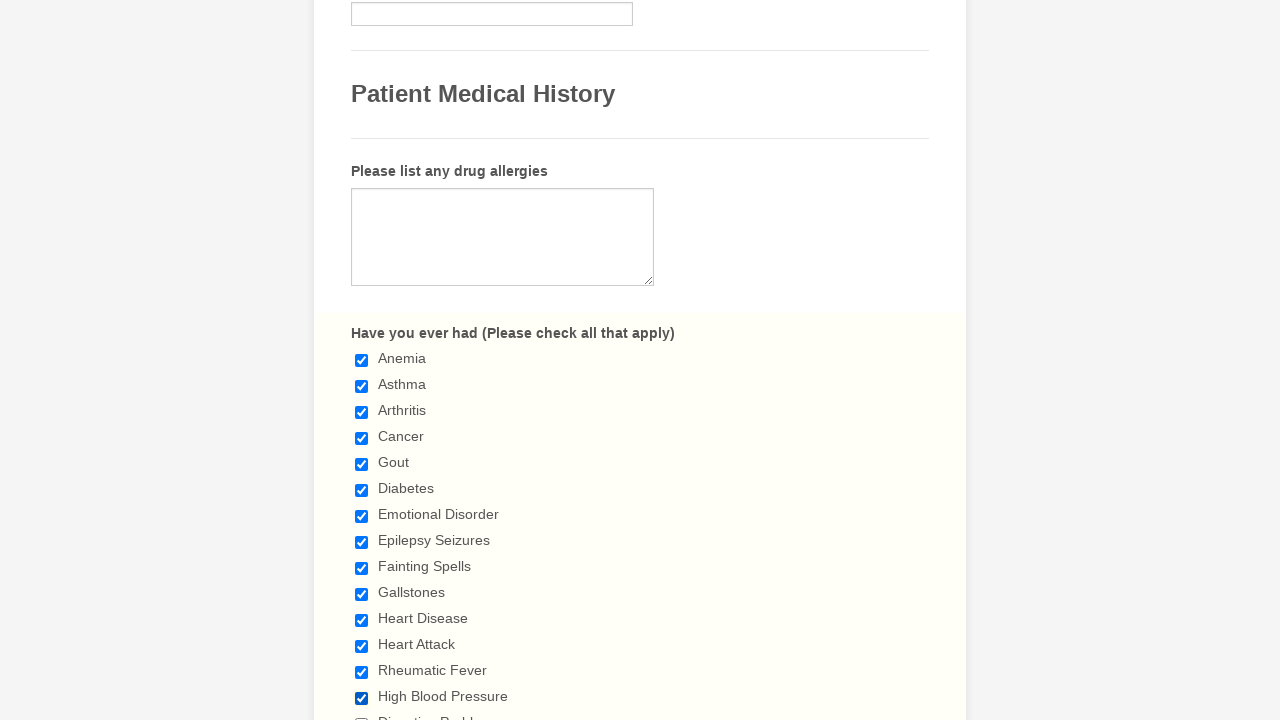

Checked checkbox at index 14 at (362, 714) on input[type='checkbox'] >> nth=14
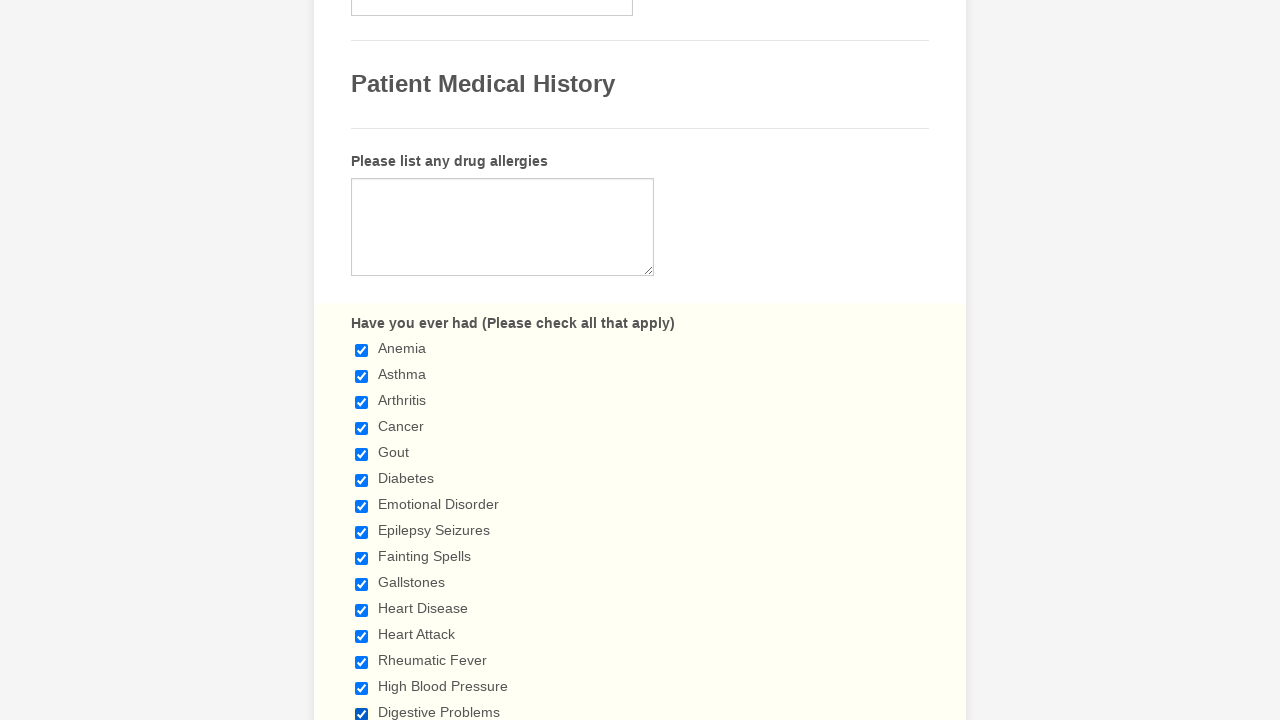

Checked checkbox at index 15 at (362, 360) on input[type='checkbox'] >> nth=15
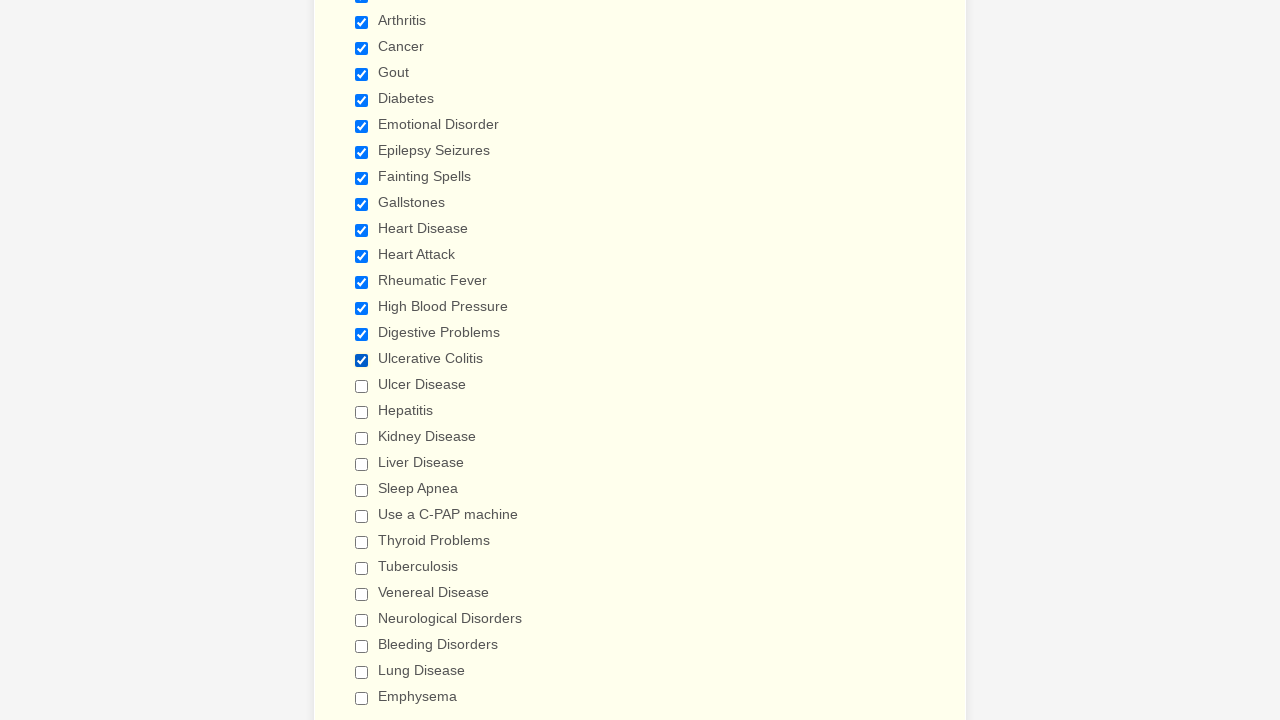

Checked checkbox at index 16 at (362, 386) on input[type='checkbox'] >> nth=16
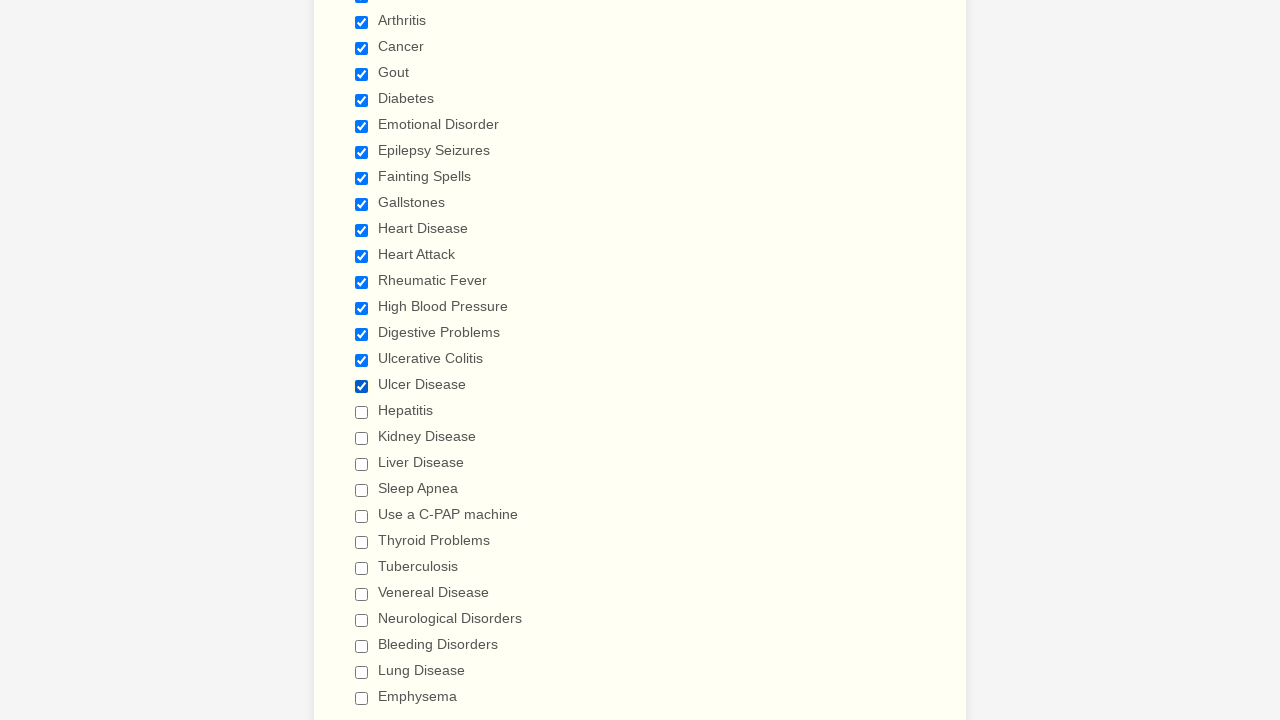

Checked checkbox at index 17 at (362, 412) on input[type='checkbox'] >> nth=17
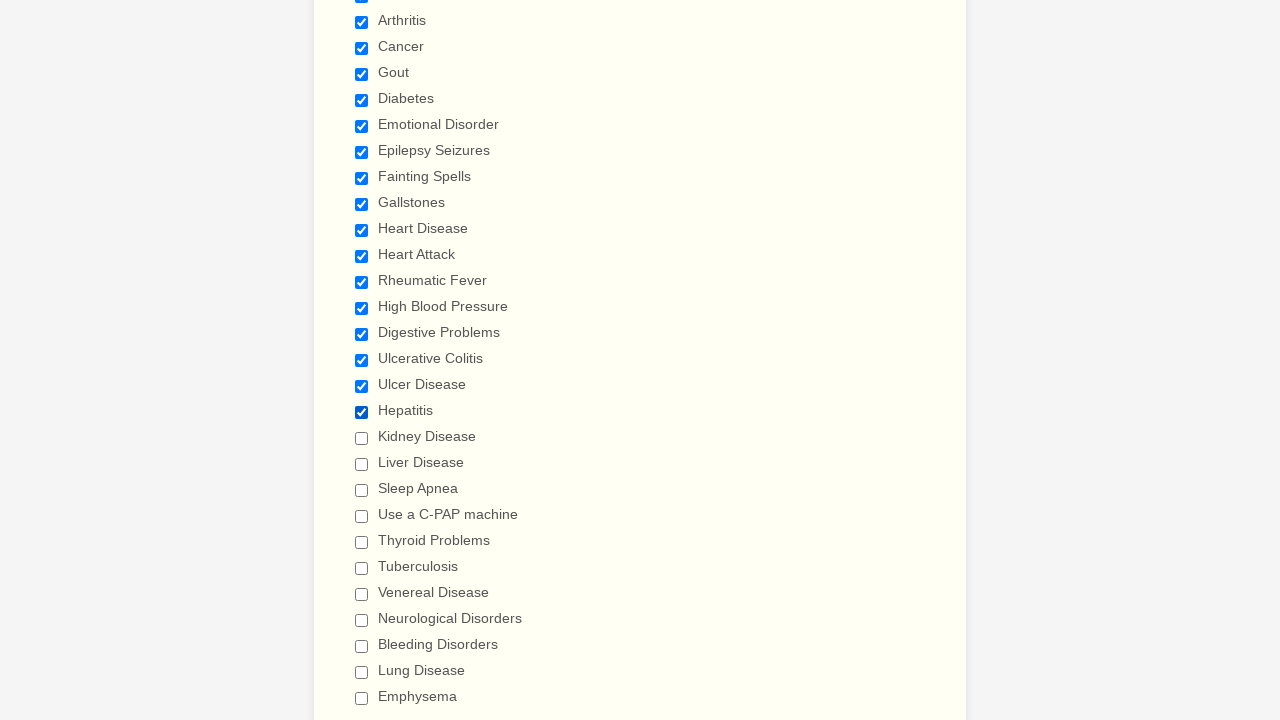

Checked checkbox at index 18 at (362, 438) on input[type='checkbox'] >> nth=18
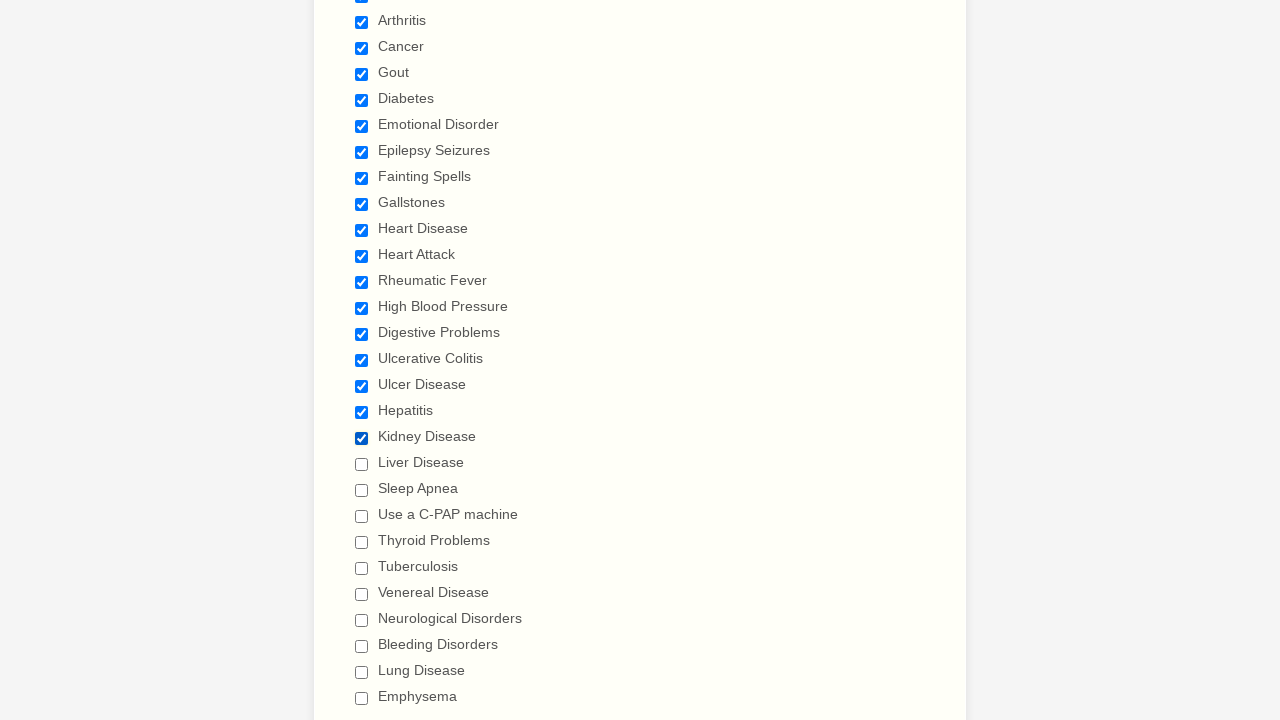

Checked checkbox at index 19 at (362, 464) on input[type='checkbox'] >> nth=19
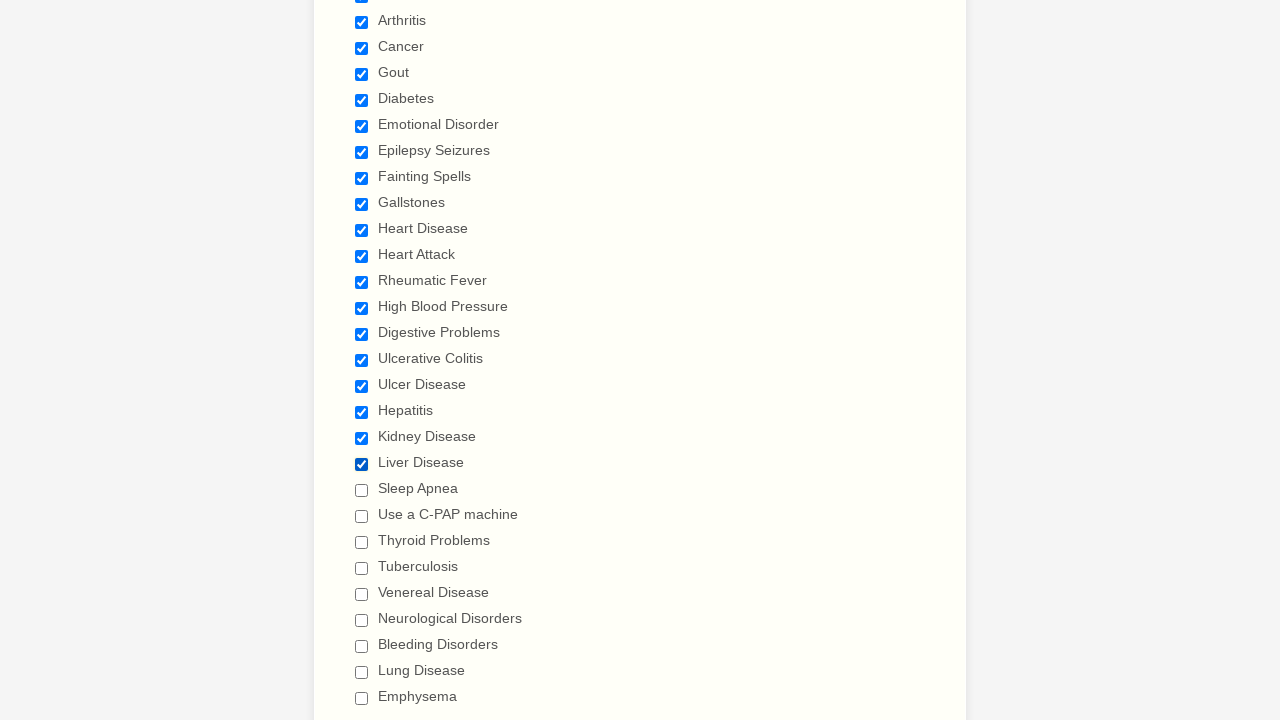

Checked checkbox at index 20 at (362, 490) on input[type='checkbox'] >> nth=20
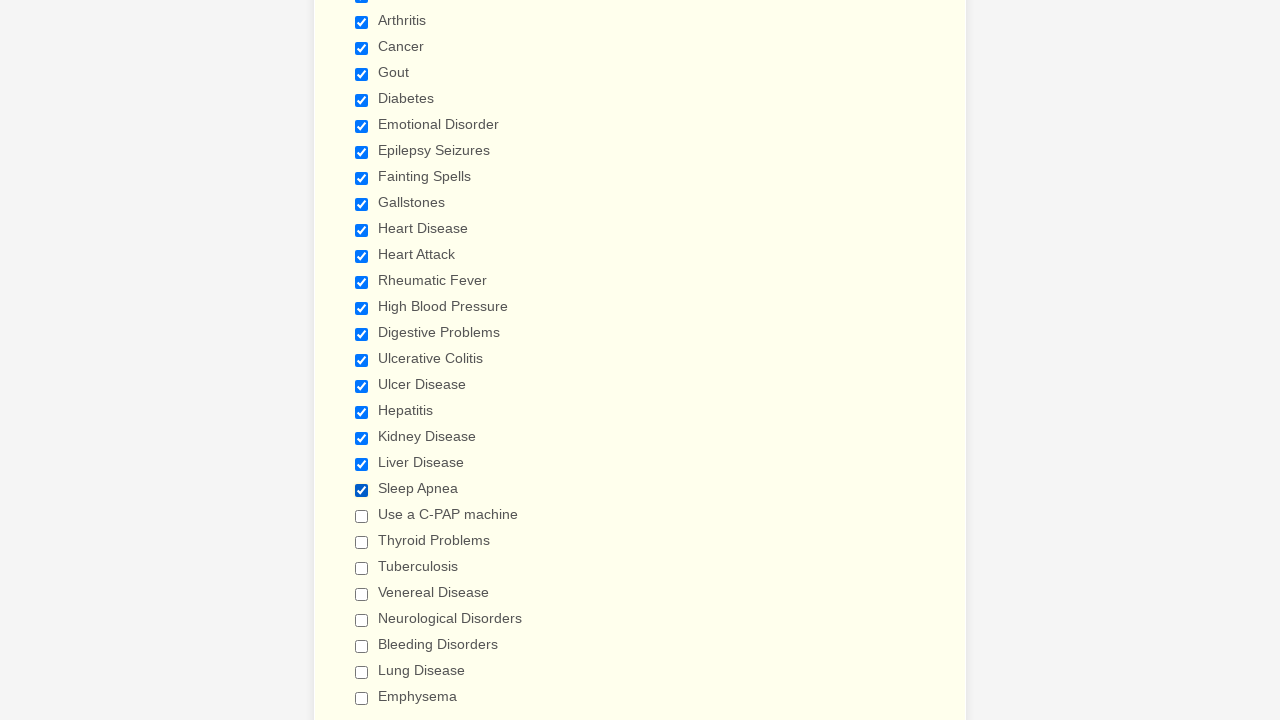

Checked checkbox at index 21 at (362, 516) on input[type='checkbox'] >> nth=21
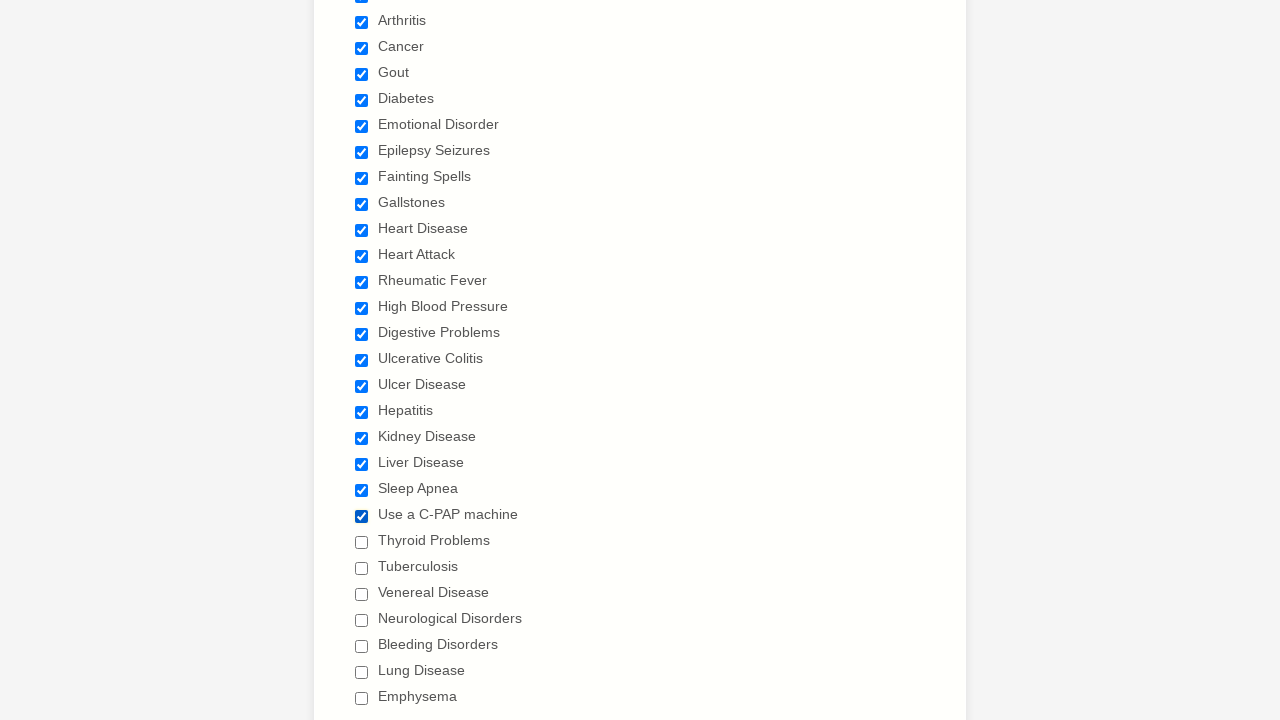

Checked checkbox at index 22 at (362, 542) on input[type='checkbox'] >> nth=22
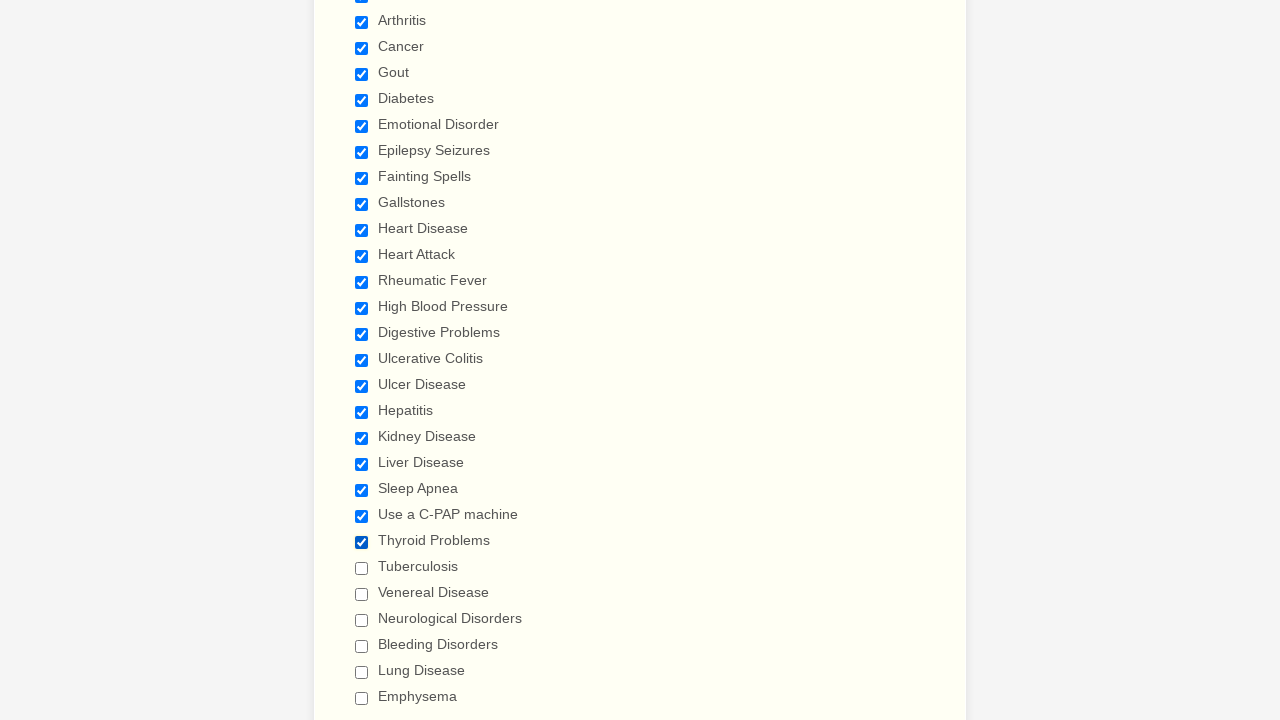

Checked checkbox at index 23 at (362, 568) on input[type='checkbox'] >> nth=23
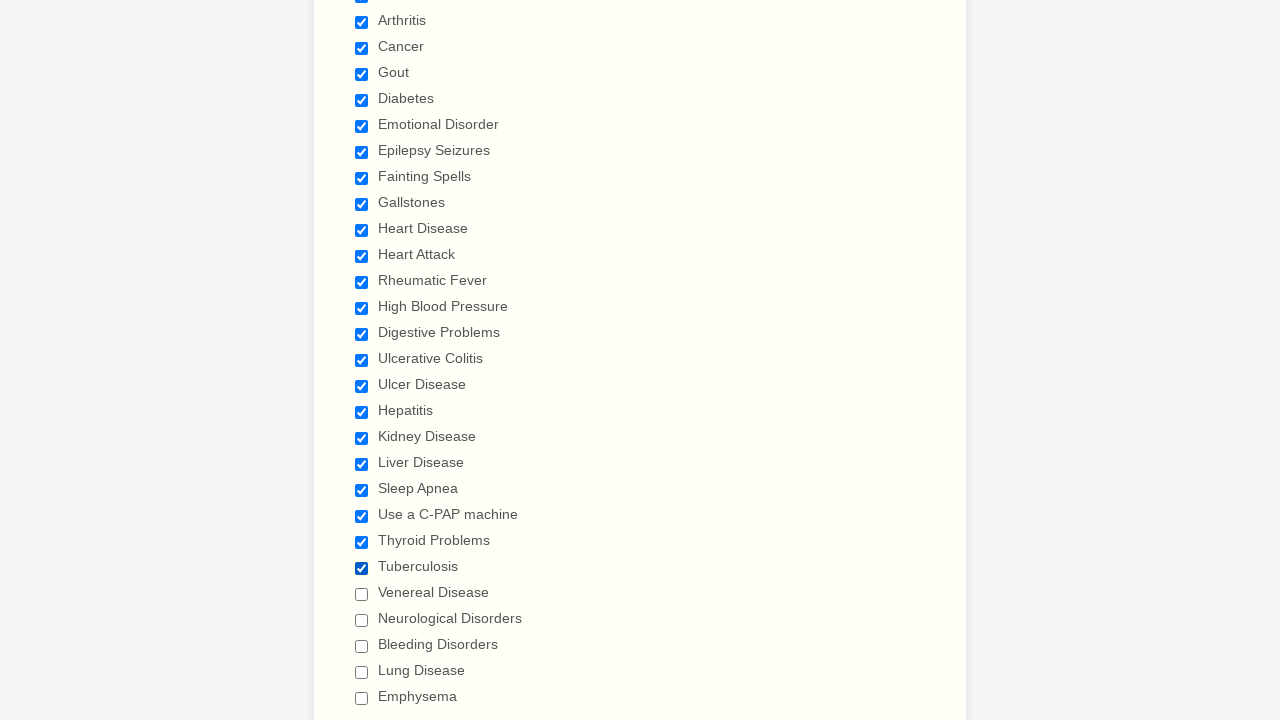

Checked checkbox at index 24 at (362, 594) on input[type='checkbox'] >> nth=24
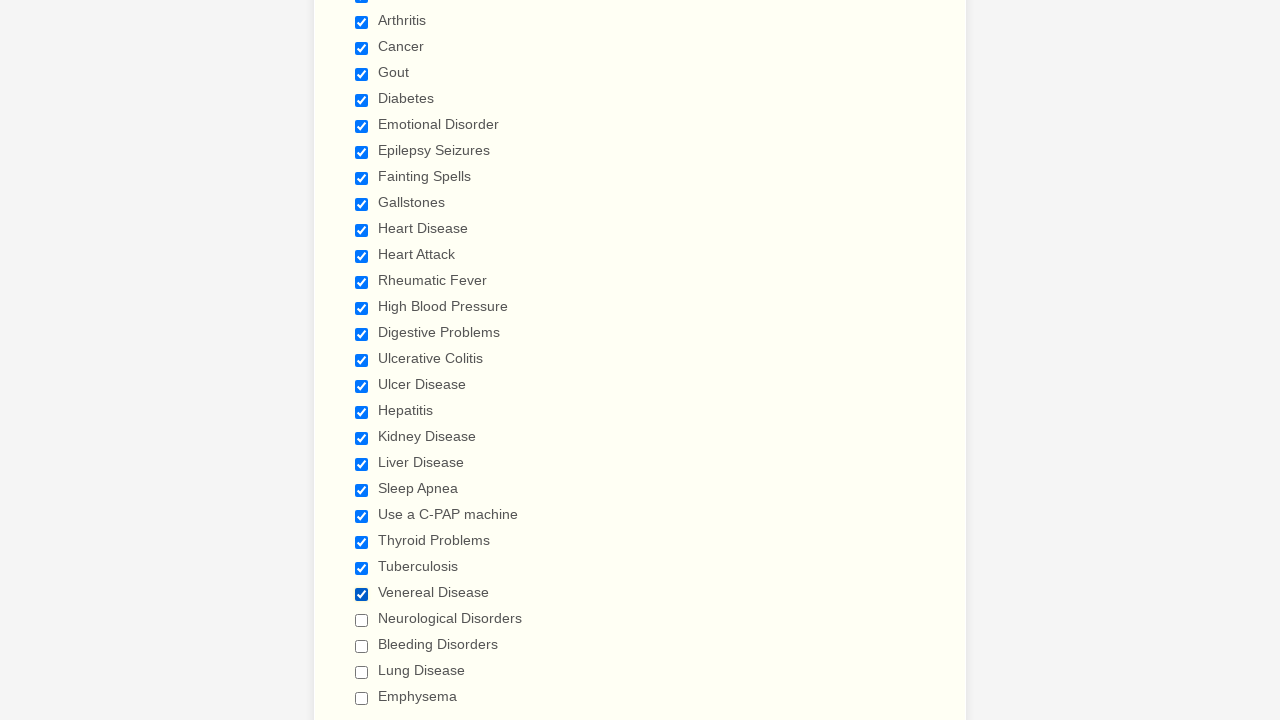

Checked checkbox at index 25 at (362, 620) on input[type='checkbox'] >> nth=25
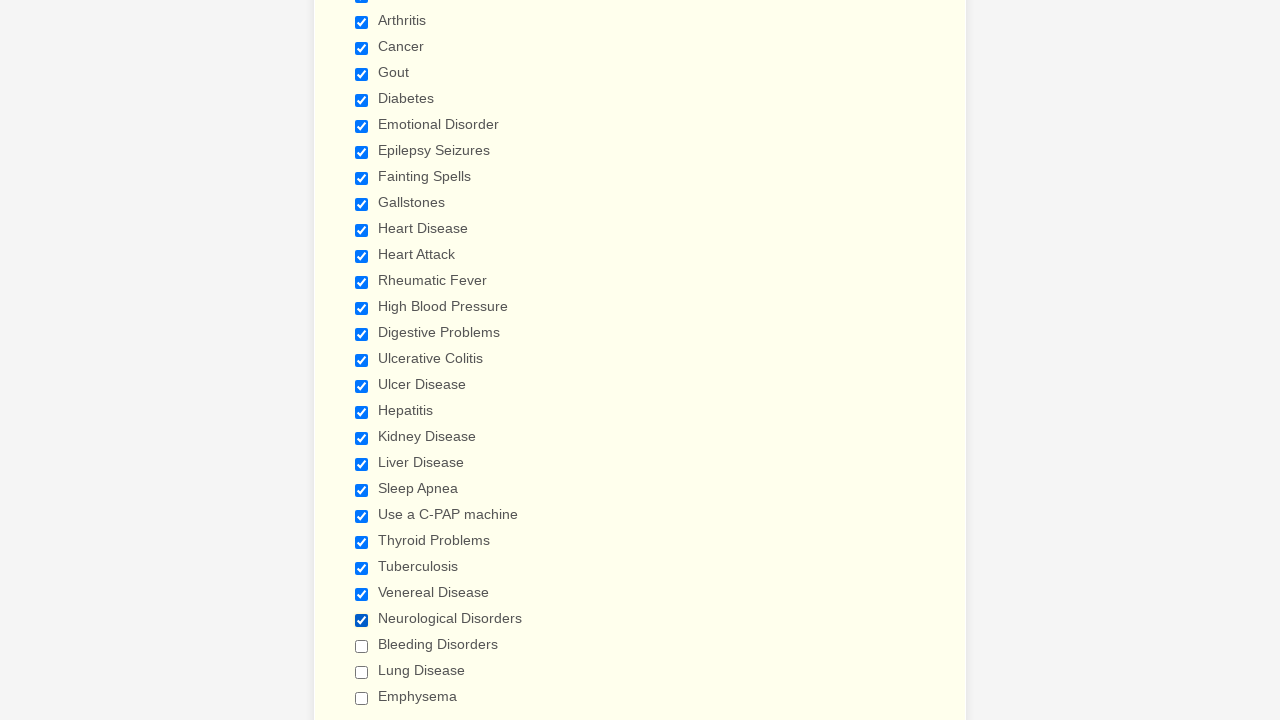

Checked checkbox at index 26 at (362, 646) on input[type='checkbox'] >> nth=26
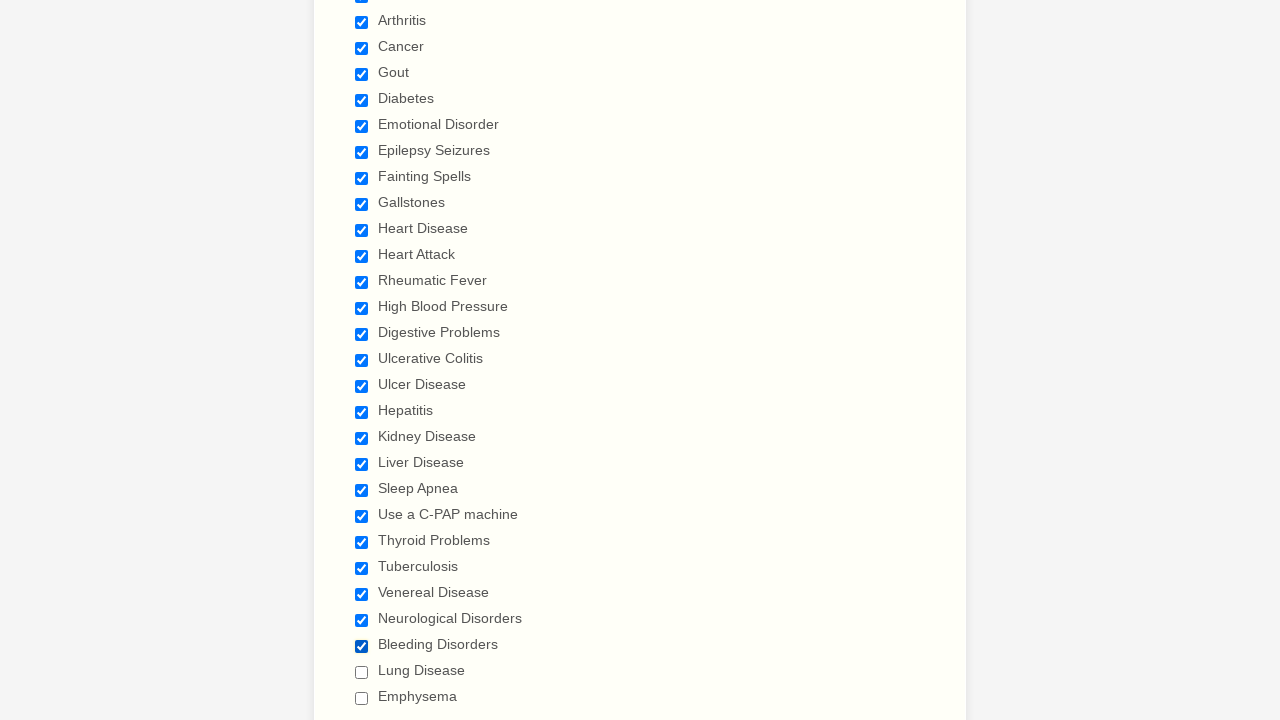

Checked checkbox at index 27 at (362, 672) on input[type='checkbox'] >> nth=27
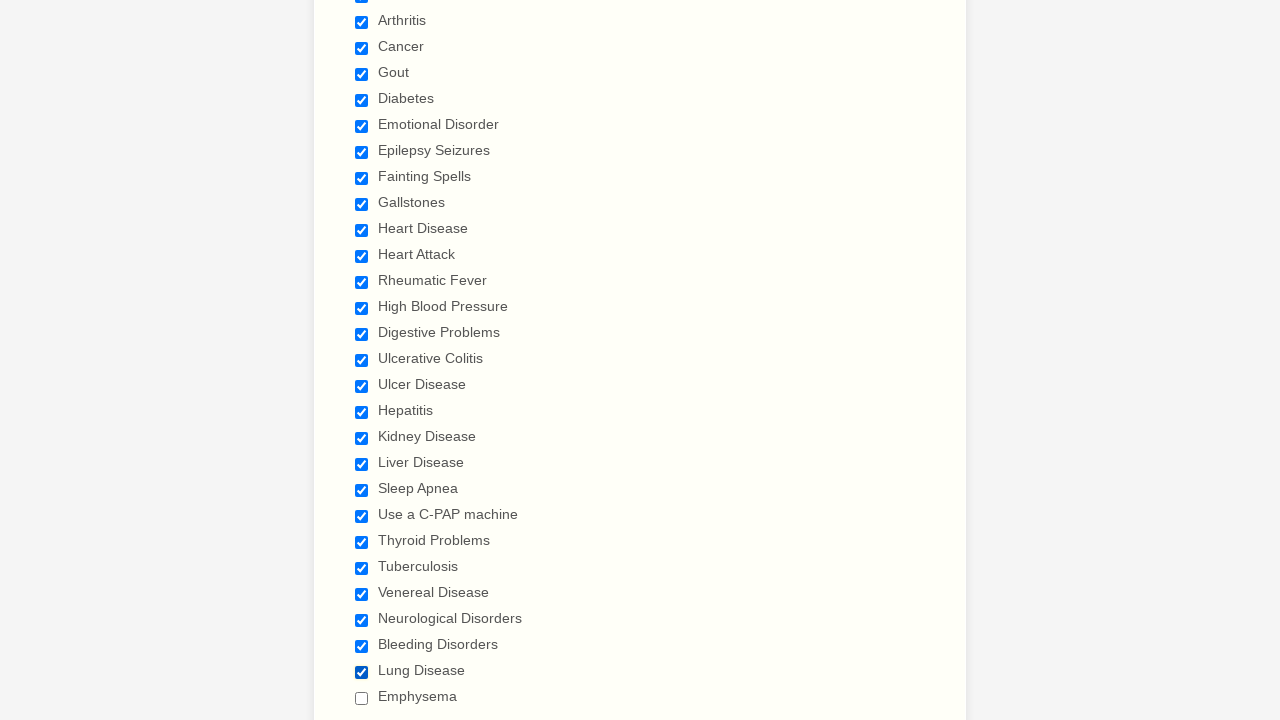

Checked checkbox at index 28 at (362, 698) on input[type='checkbox'] >> nth=28
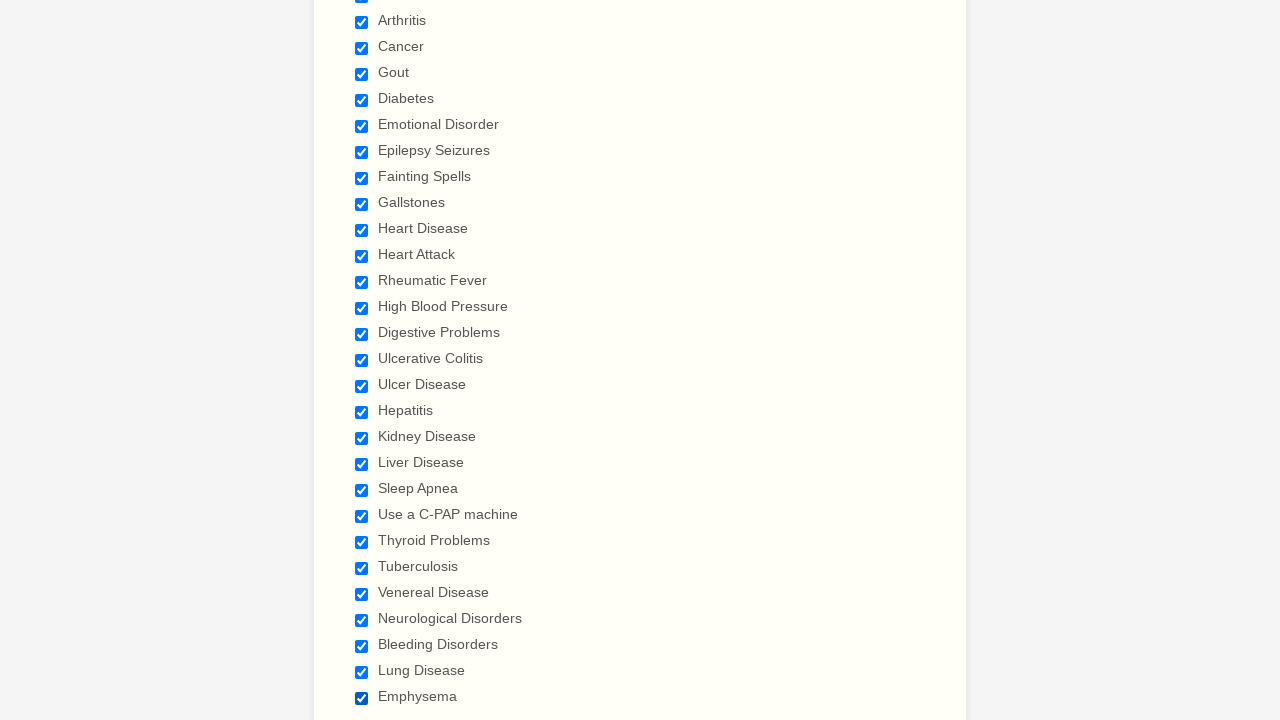

Unchecked checkbox with value 'Anemia' at index 0 at (362, 360) on input[type='checkbox'] >> nth=0
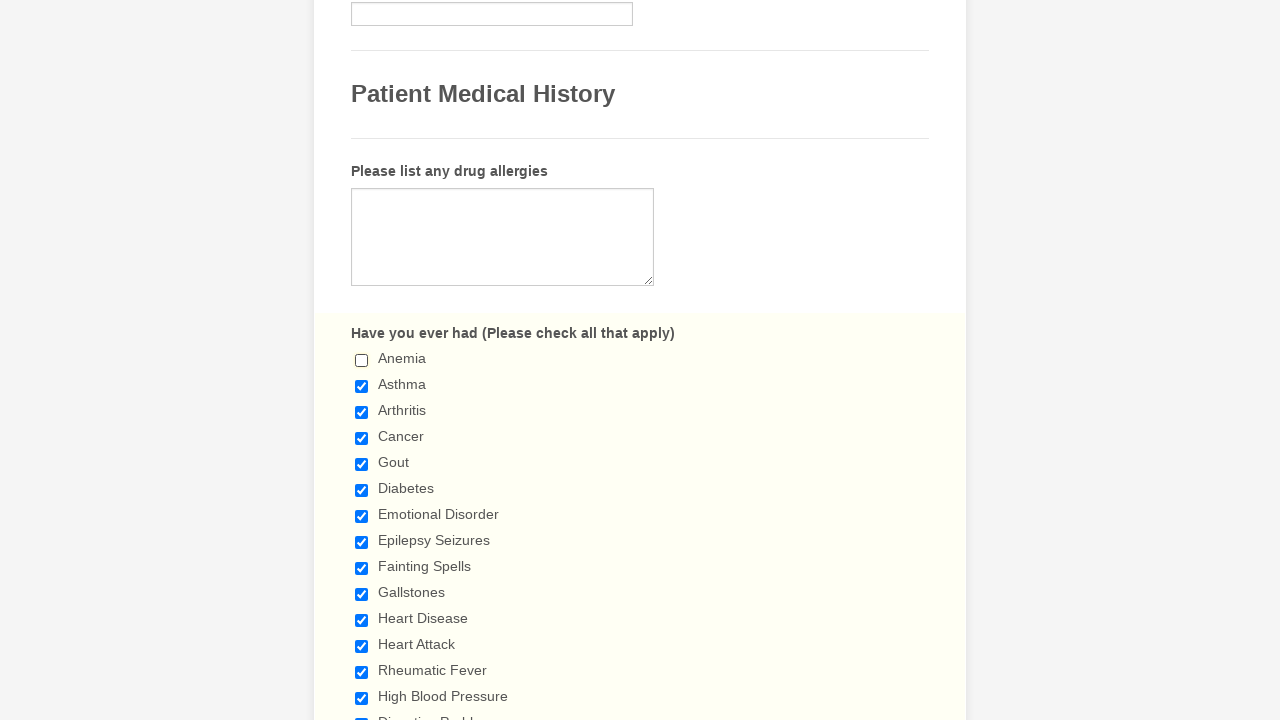

Unchecked checkbox with value 'Asthma' at index 1 at (362, 386) on input[type='checkbox'] >> nth=1
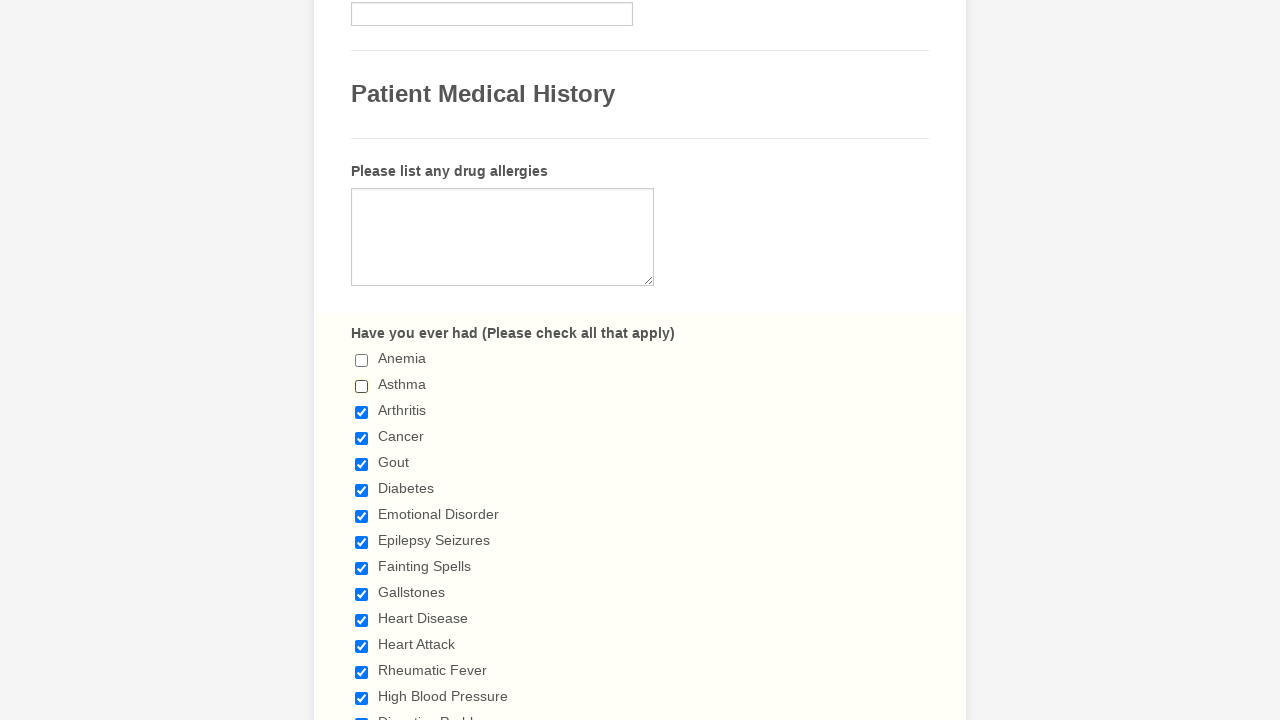

Unchecked checkbox with value 'Arthritis' at index 2 at (362, 412) on input[type='checkbox'] >> nth=2
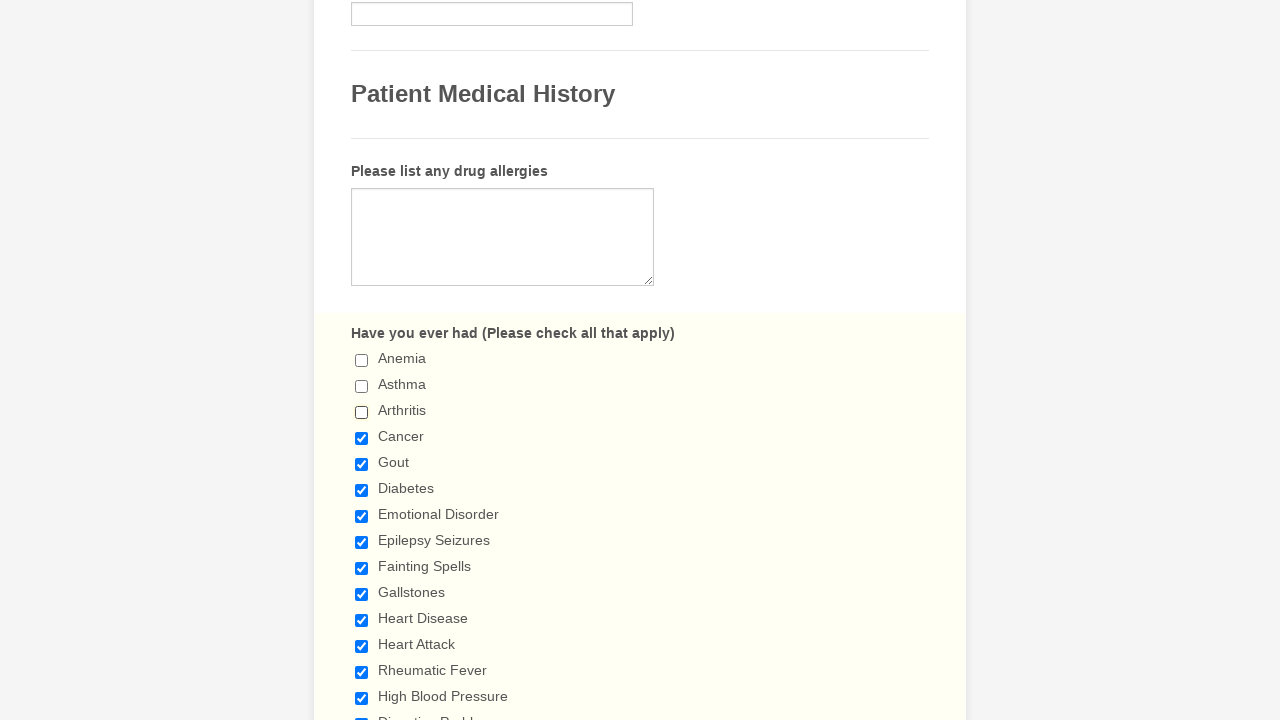

Unchecked checkbox with value 'Cancer' at index 3 at (362, 438) on input[type='checkbox'] >> nth=3
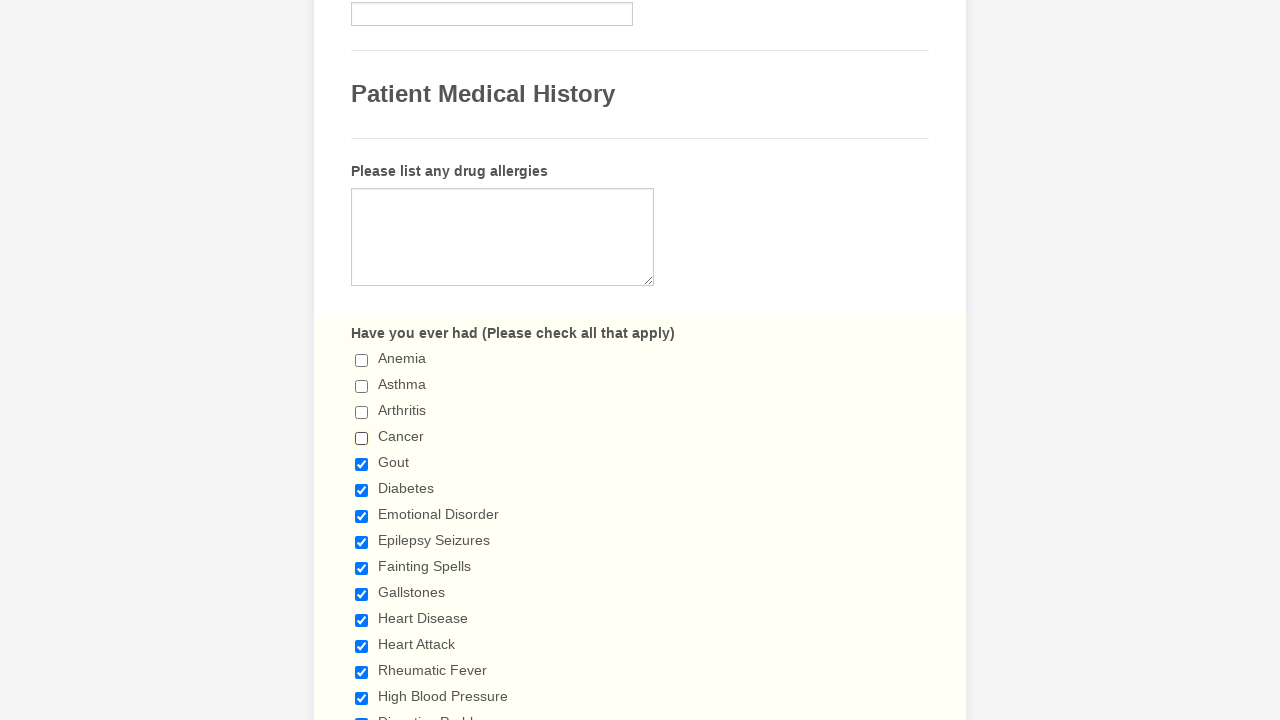

Unchecked checkbox with value 'Gout' at index 4 at (362, 464) on input[type='checkbox'] >> nth=4
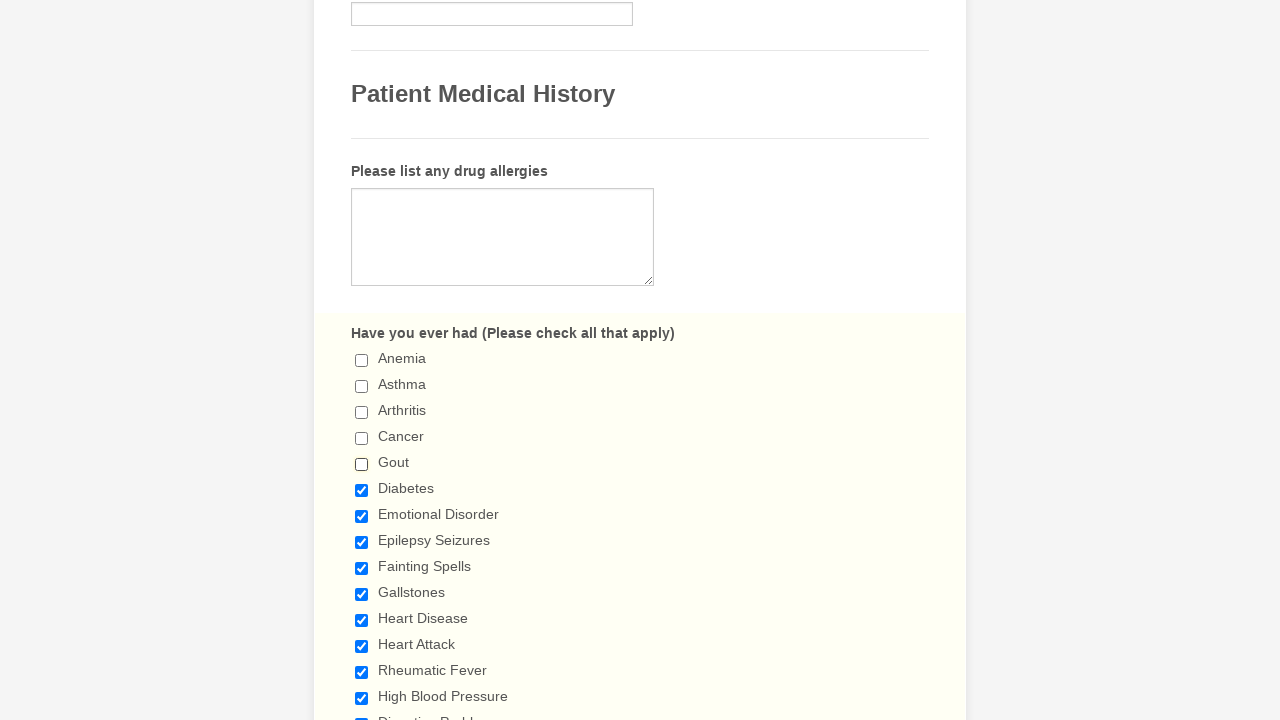

Unchecked checkbox with value 'Diabetes' at index 5 at (362, 490) on input[type='checkbox'] >> nth=5
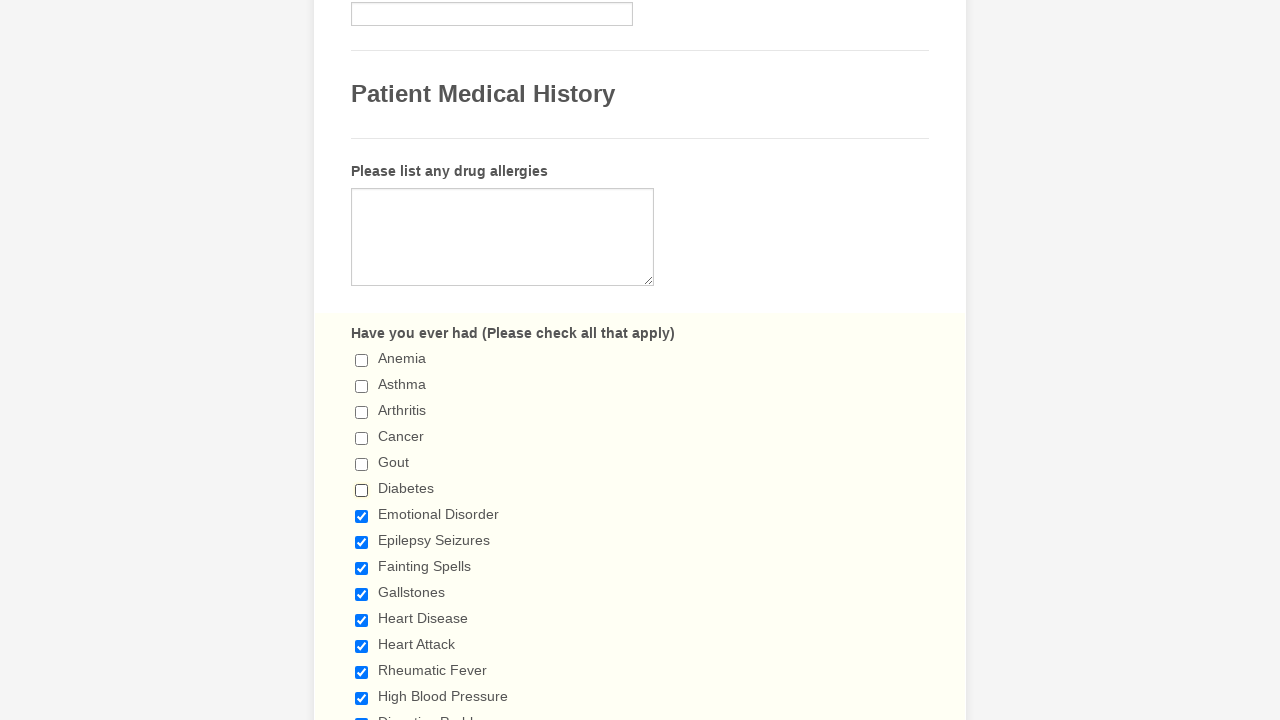

Unchecked checkbox with value 'Emotional Disorder' at index 6 at (362, 516) on input[type='checkbox'] >> nth=6
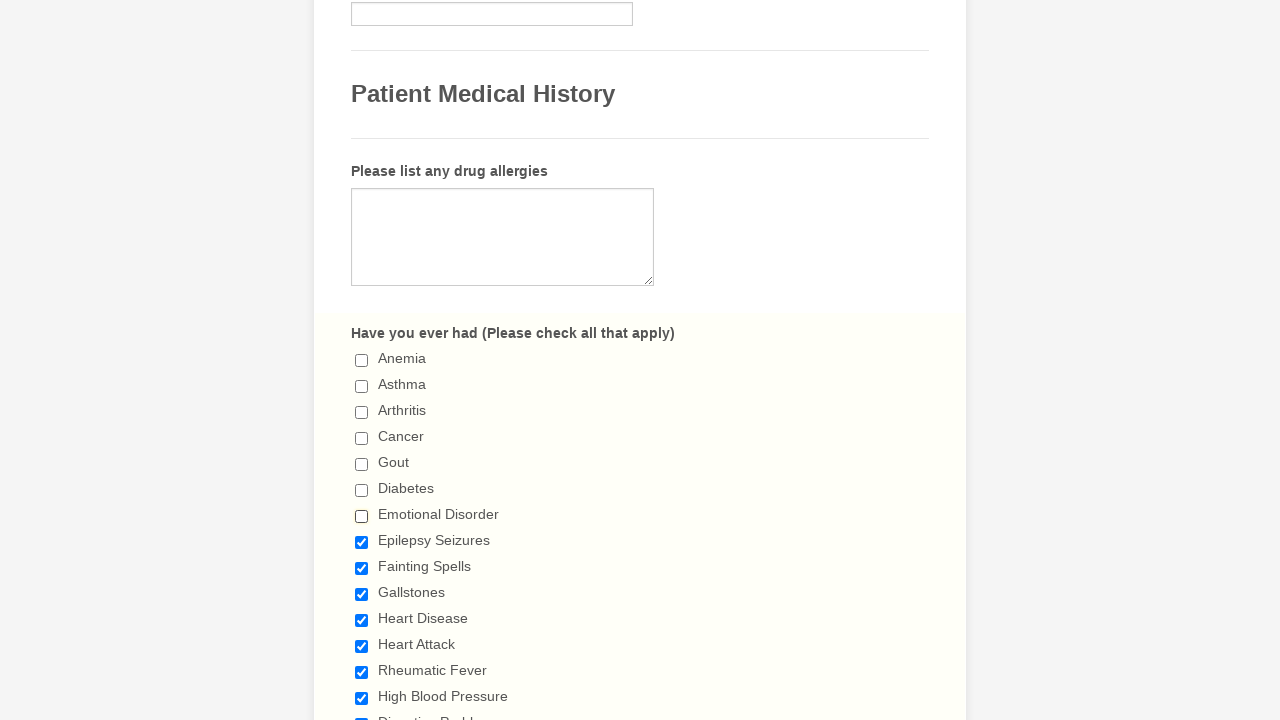

Unchecked checkbox with value 'Epilepsy Seizures' at index 7 at (362, 542) on input[type='checkbox'] >> nth=7
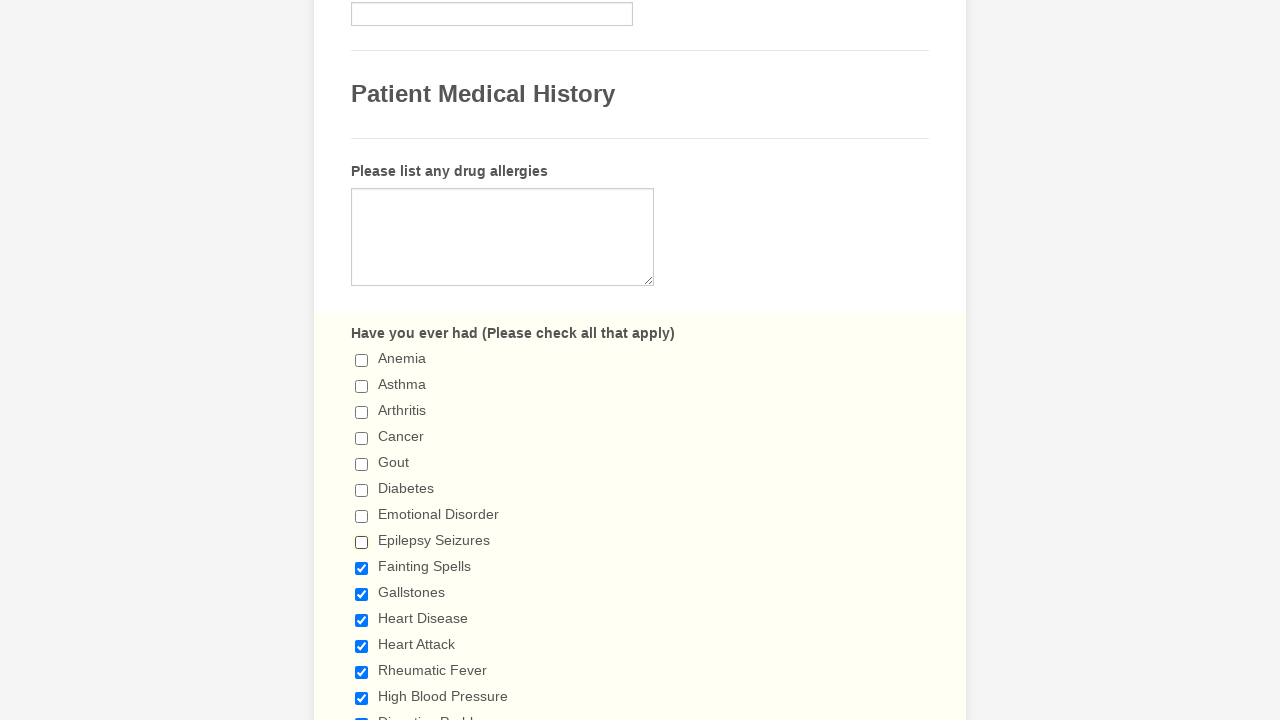

Unchecked checkbox with value 'Fainting Spells' at index 8 at (362, 568) on input[type='checkbox'] >> nth=8
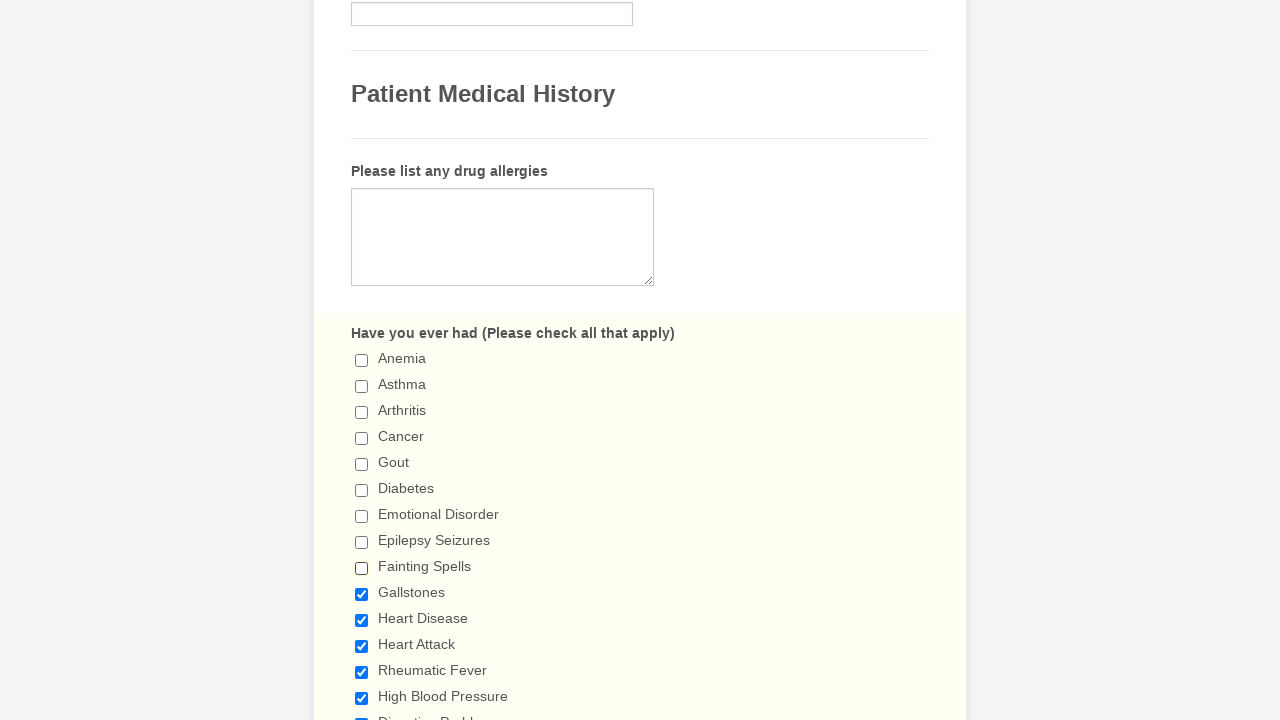

Unchecked checkbox with value 'Gallstones' at index 9 at (362, 594) on input[type='checkbox'] >> nth=9
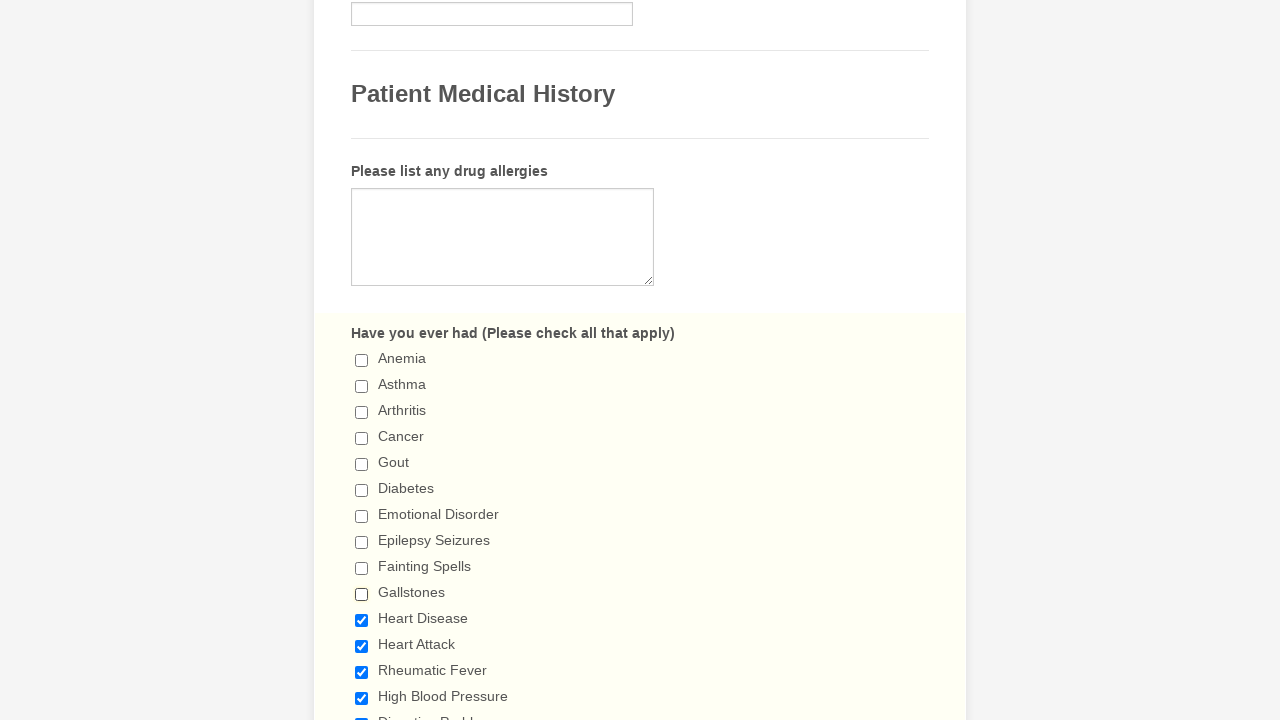

Unchecked checkbox with value 'Heart Disease' at index 10 at (362, 620) on input[type='checkbox'] >> nth=10
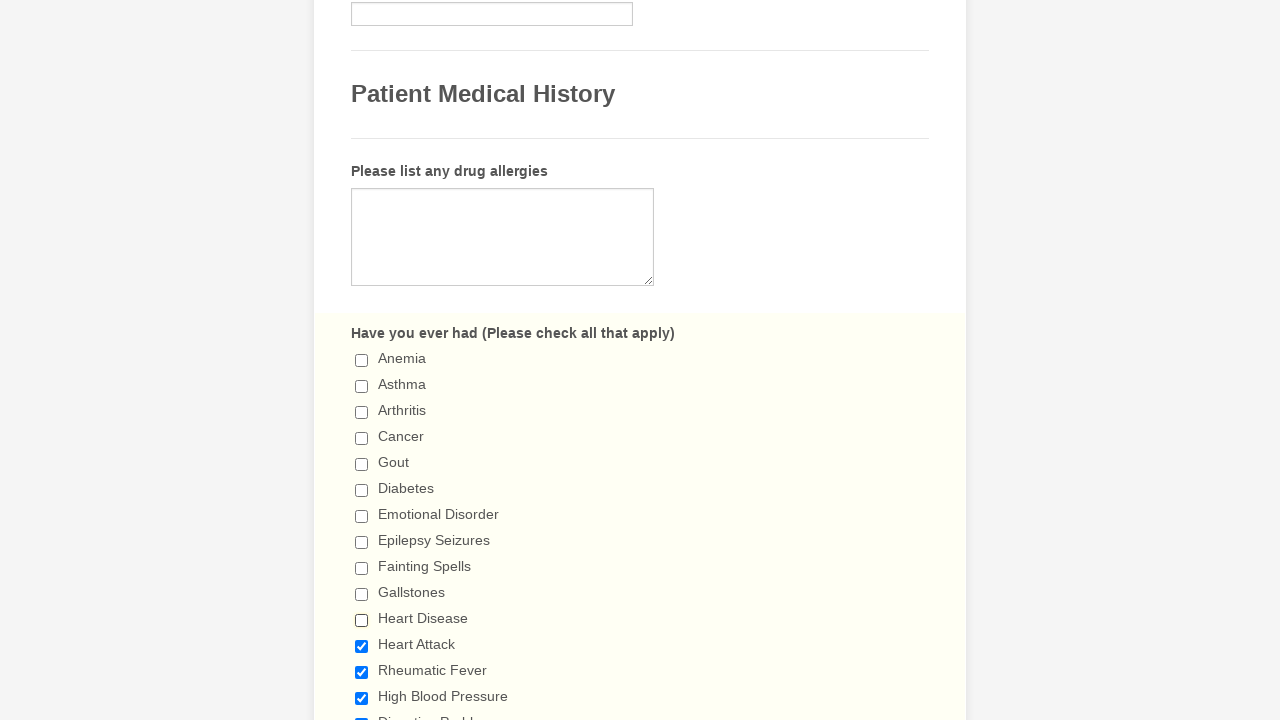

Unchecked checkbox with value 'Rheumatic Fever' at index 12 at (362, 672) on input[type='checkbox'] >> nth=12
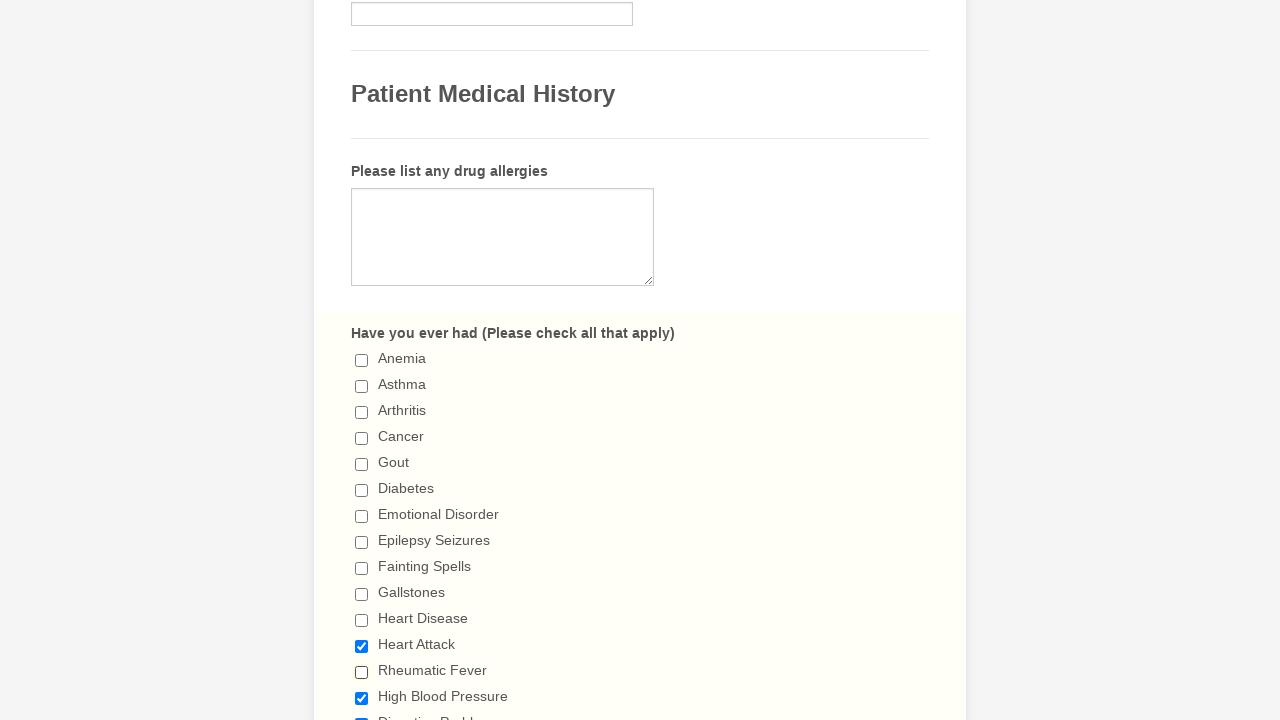

Unchecked checkbox with value 'High Blood Pressure' at index 13 at (362, 698) on input[type='checkbox'] >> nth=13
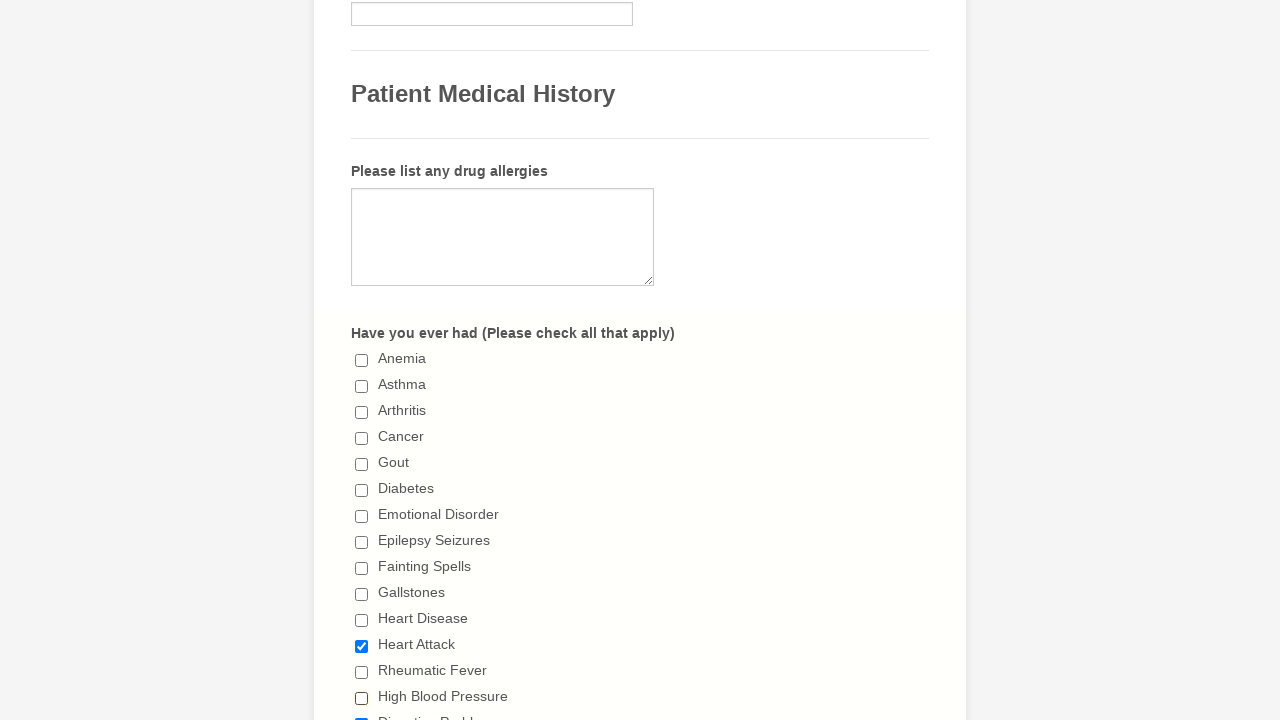

Unchecked checkbox with value 'Digestive Problems' at index 14 at (362, 714) on input[type='checkbox'] >> nth=14
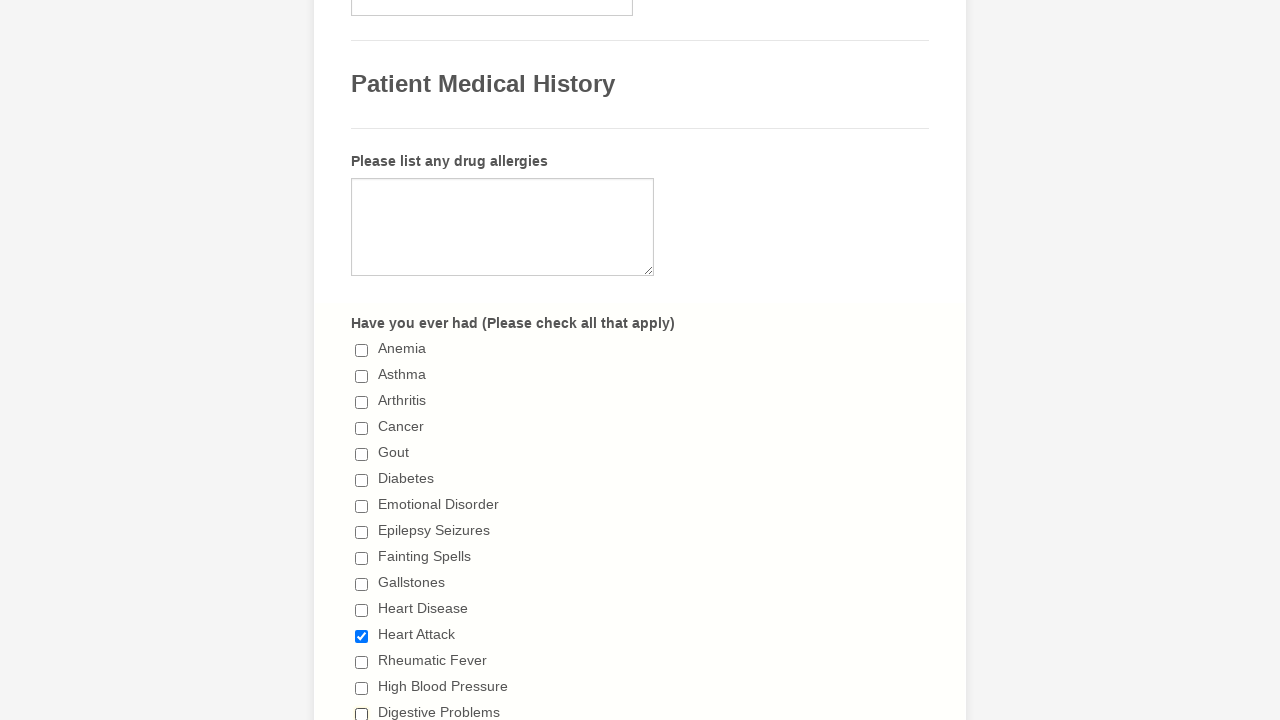

Unchecked checkbox with value 'Ulcerative Colitis' at index 15 at (362, 360) on input[type='checkbox'] >> nth=15
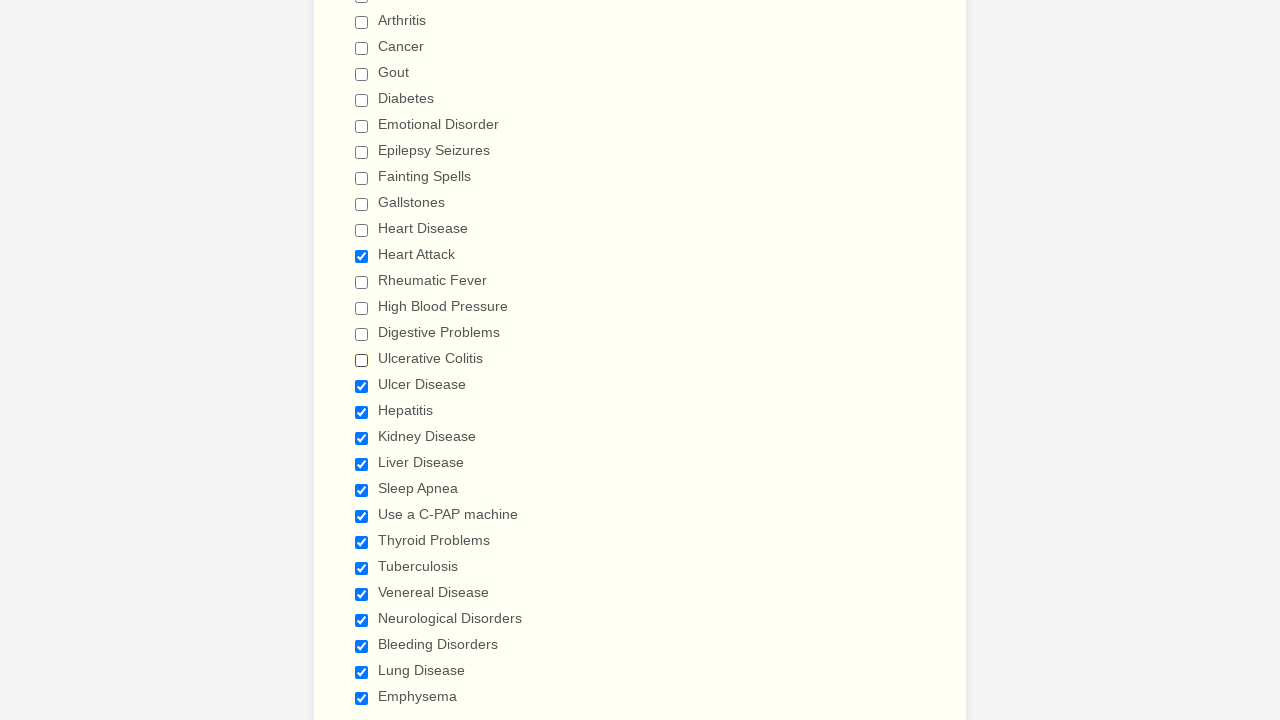

Unchecked checkbox with value 'Ulcer Disease' at index 16 at (362, 386) on input[type='checkbox'] >> nth=16
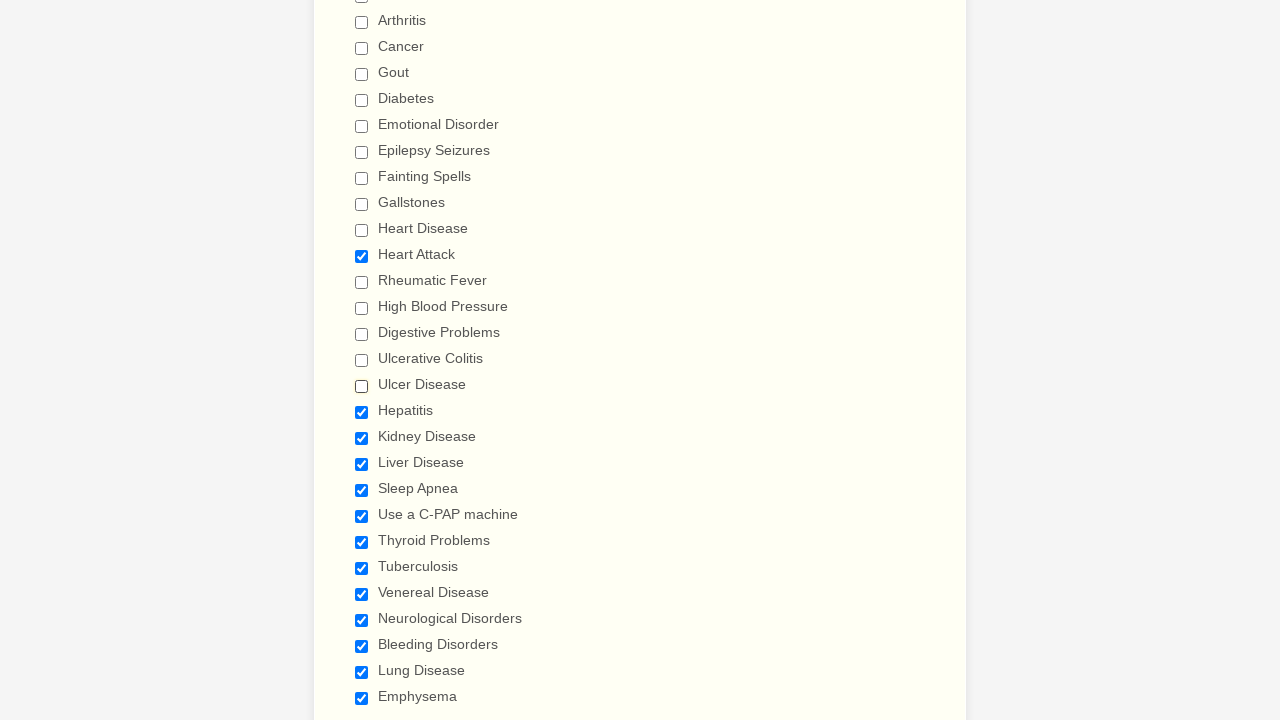

Unchecked checkbox with value 'Hepatitis' at index 17 at (362, 412) on input[type='checkbox'] >> nth=17
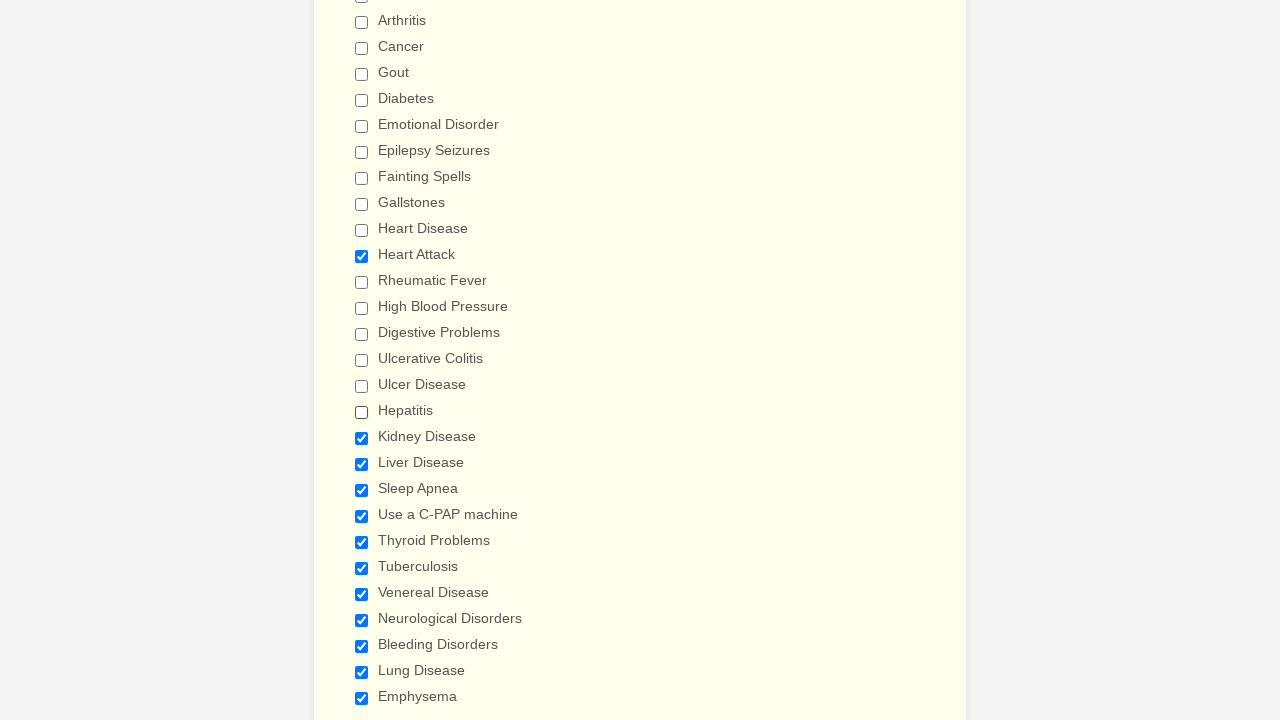

Unchecked checkbox with value 'Kidney Disease' at index 18 at (362, 438) on input[type='checkbox'] >> nth=18
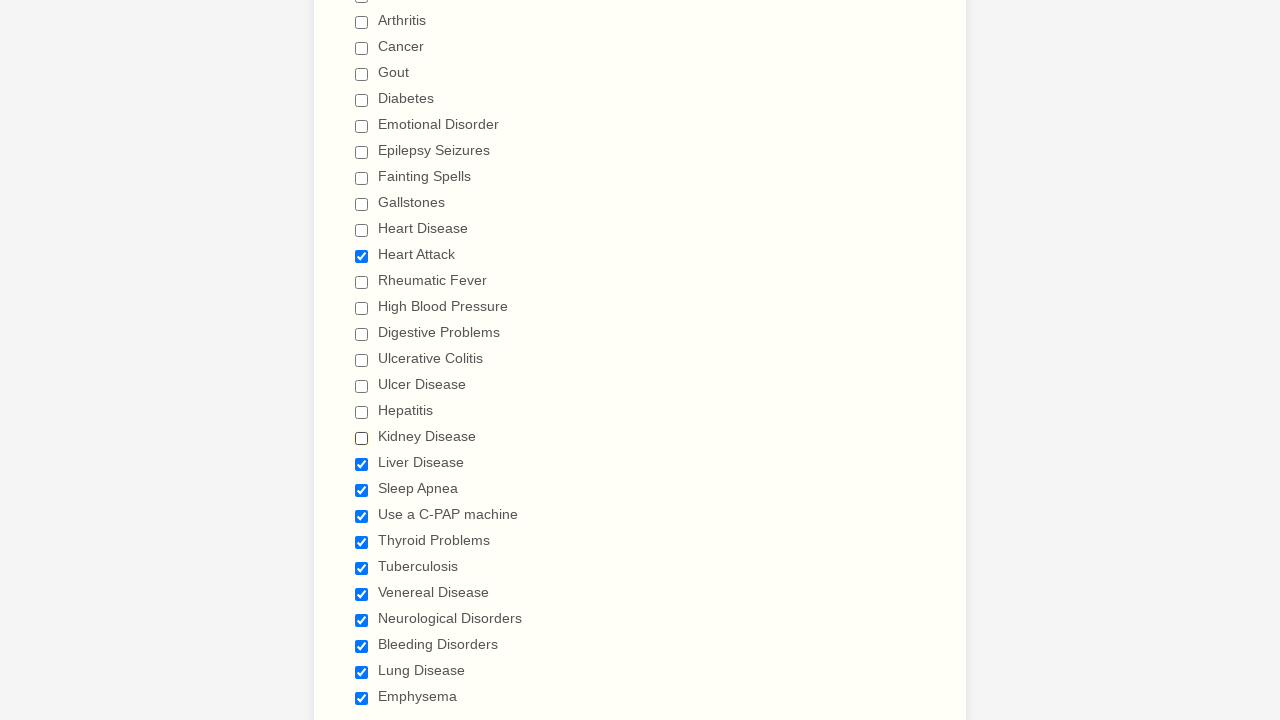

Unchecked checkbox with value 'Liver Disease' at index 19 at (362, 464) on input[type='checkbox'] >> nth=19
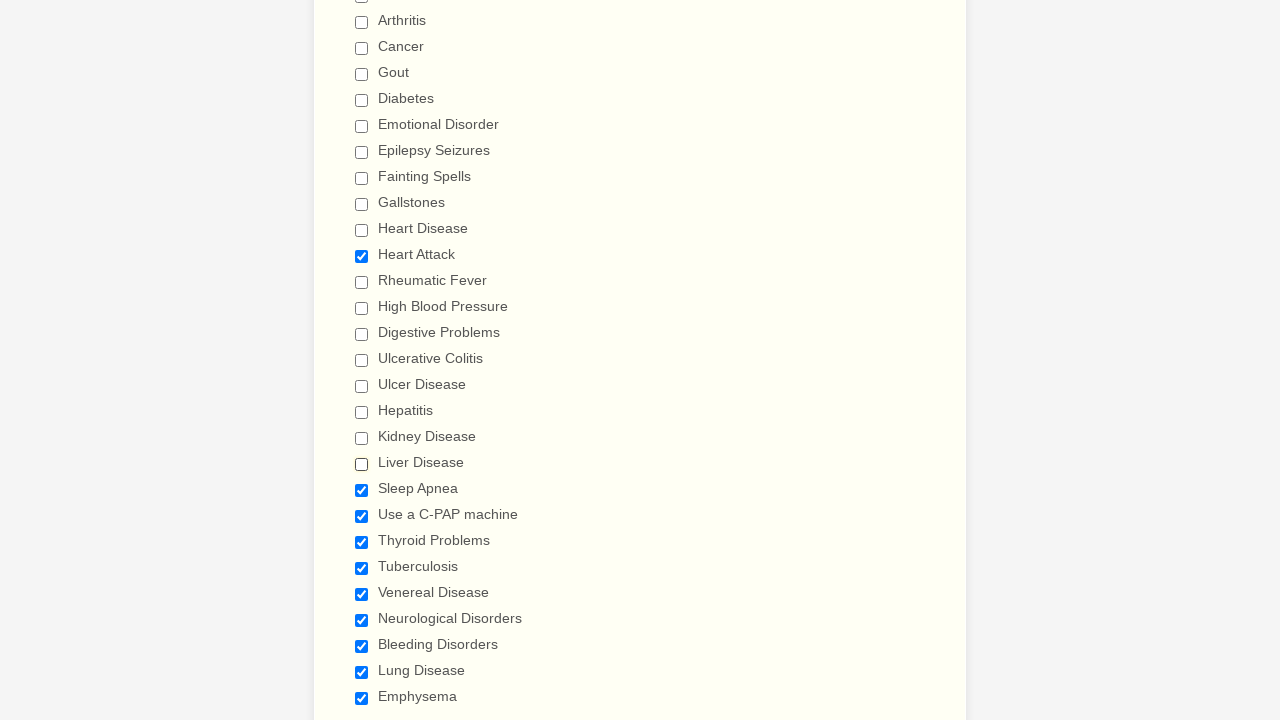

Unchecked checkbox with value 'Sleep Apnea' at index 20 at (362, 490) on input[type='checkbox'] >> nth=20
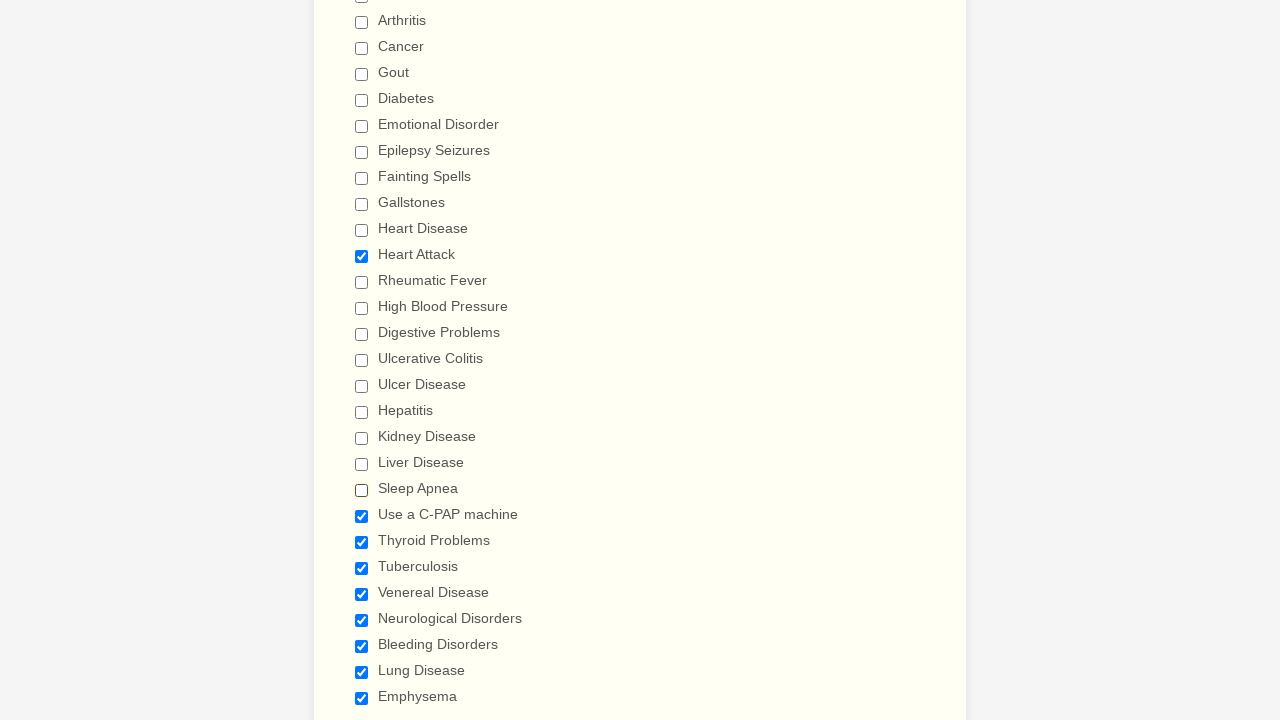

Unchecked checkbox with value 'Use a C-PAP machine' at index 21 at (362, 516) on input[type='checkbox'] >> nth=21
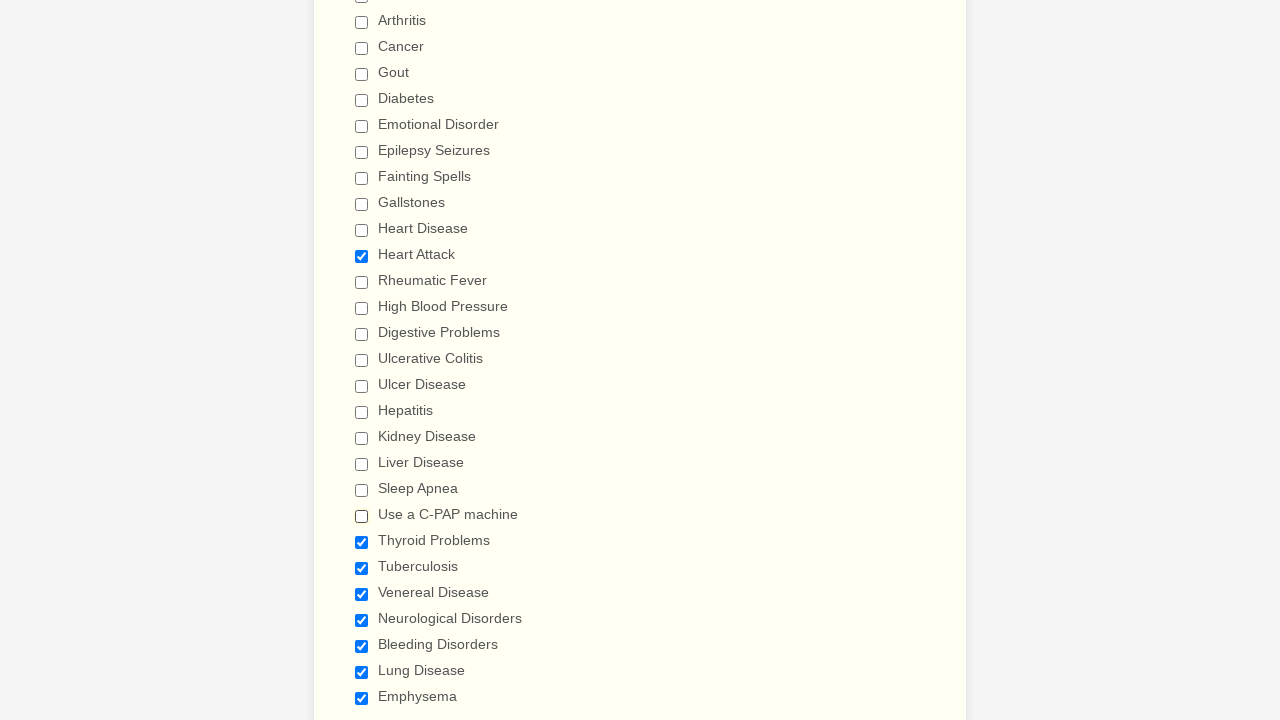

Unchecked checkbox with value 'Thyroid Problems' at index 22 at (362, 542) on input[type='checkbox'] >> nth=22
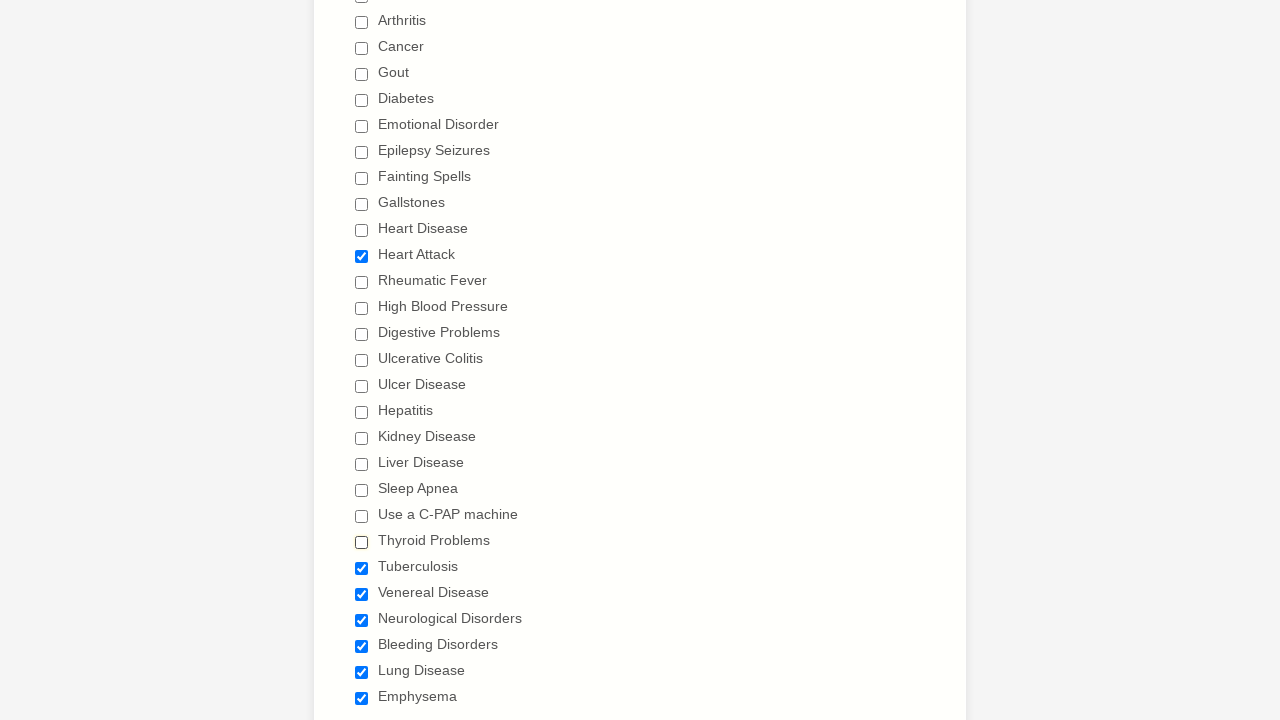

Unchecked checkbox with value 'Tuberculosis' at index 23 at (362, 568) on input[type='checkbox'] >> nth=23
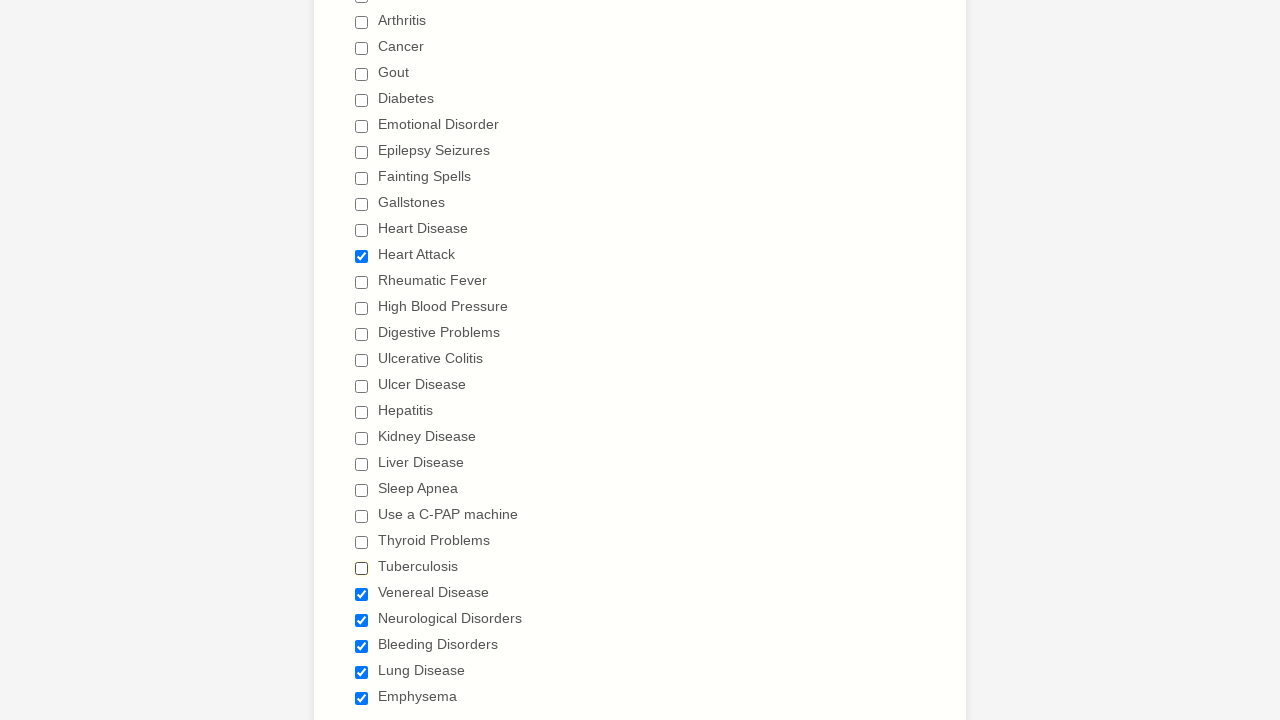

Unchecked checkbox with value 'Venereal Disease' at index 24 at (362, 594) on input[type='checkbox'] >> nth=24
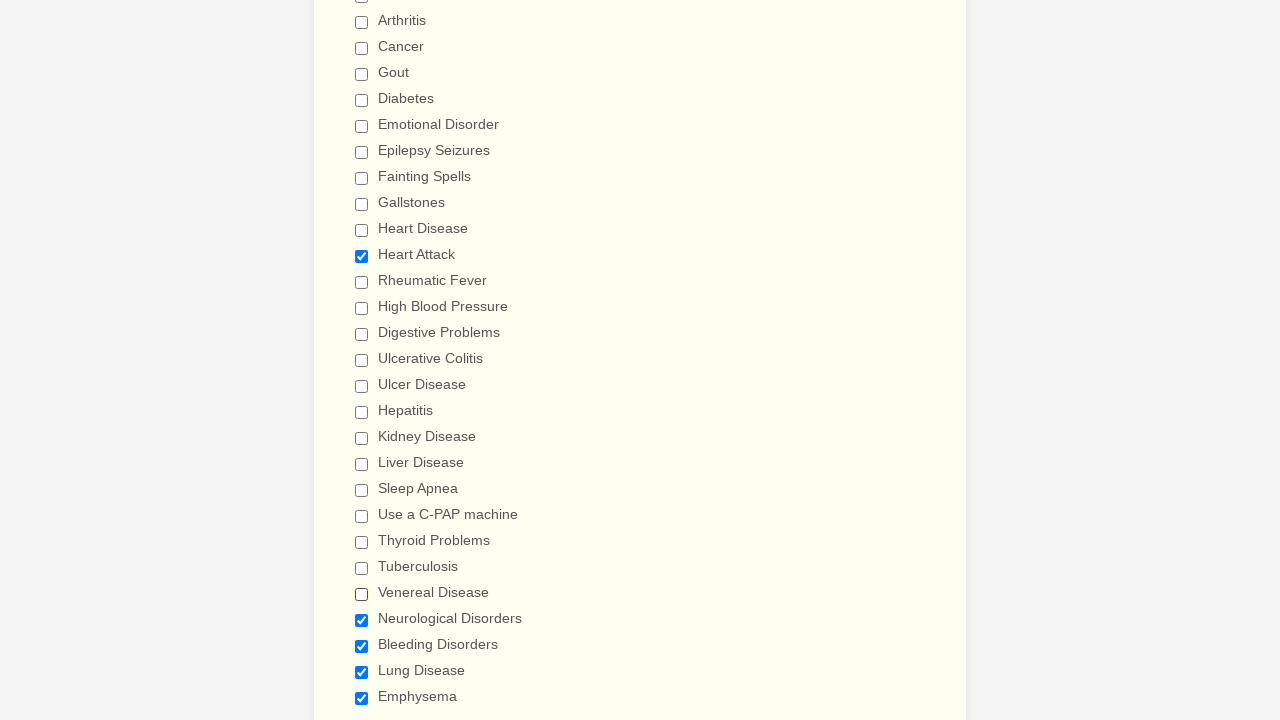

Unchecked checkbox with value 'Neurological Disorders' at index 25 at (362, 620) on input[type='checkbox'] >> nth=25
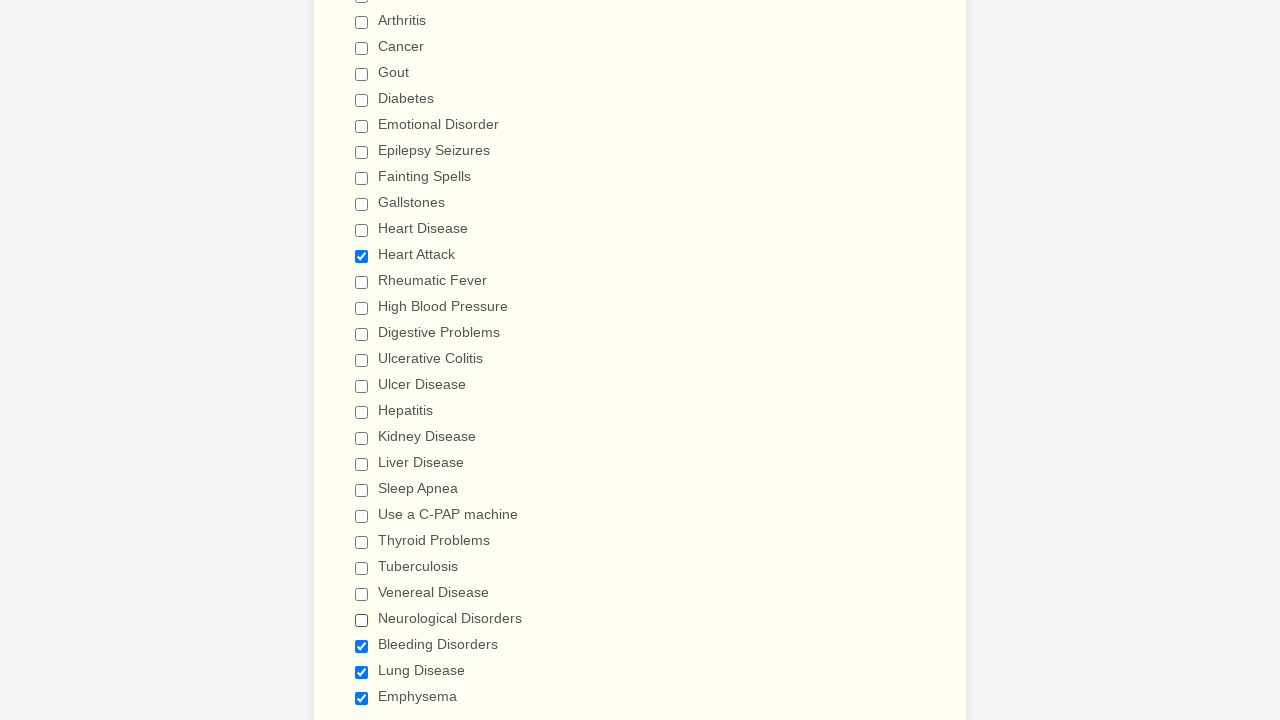

Unchecked checkbox with value 'Bleeding Disorders' at index 26 at (362, 646) on input[type='checkbox'] >> nth=26
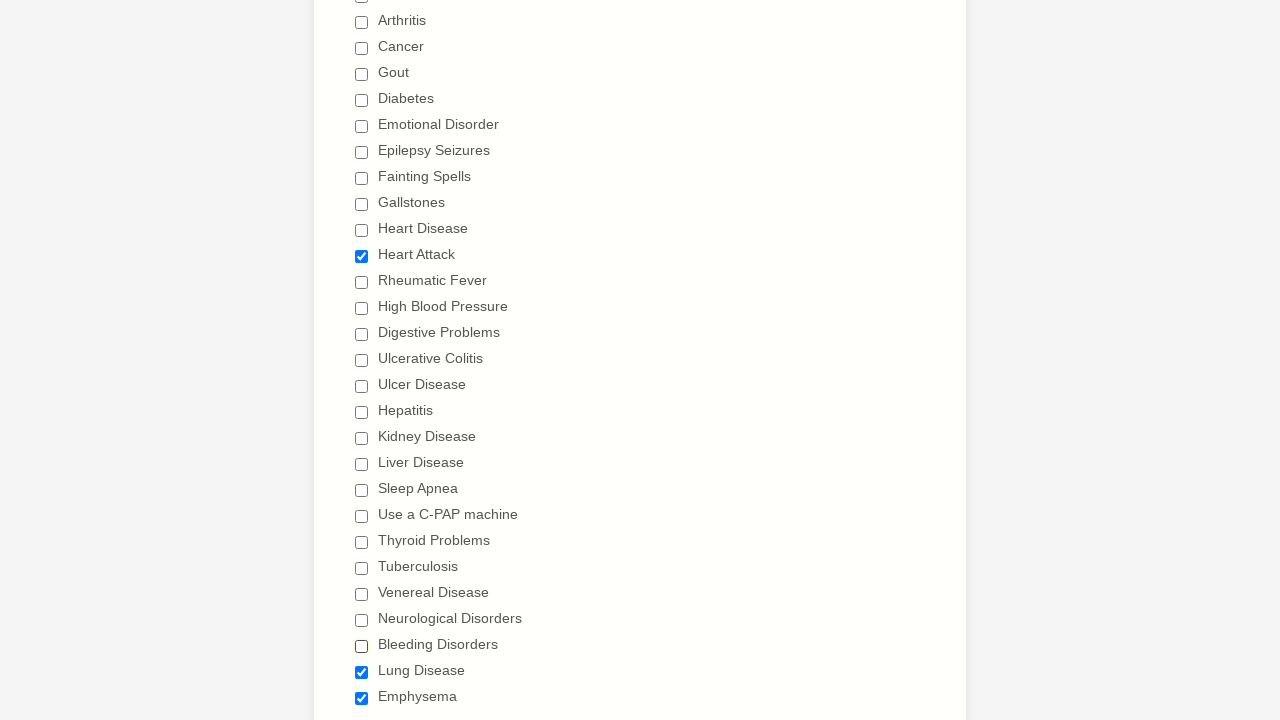

Unchecked checkbox with value 'Lung Disease' at index 27 at (362, 672) on input[type='checkbox'] >> nth=27
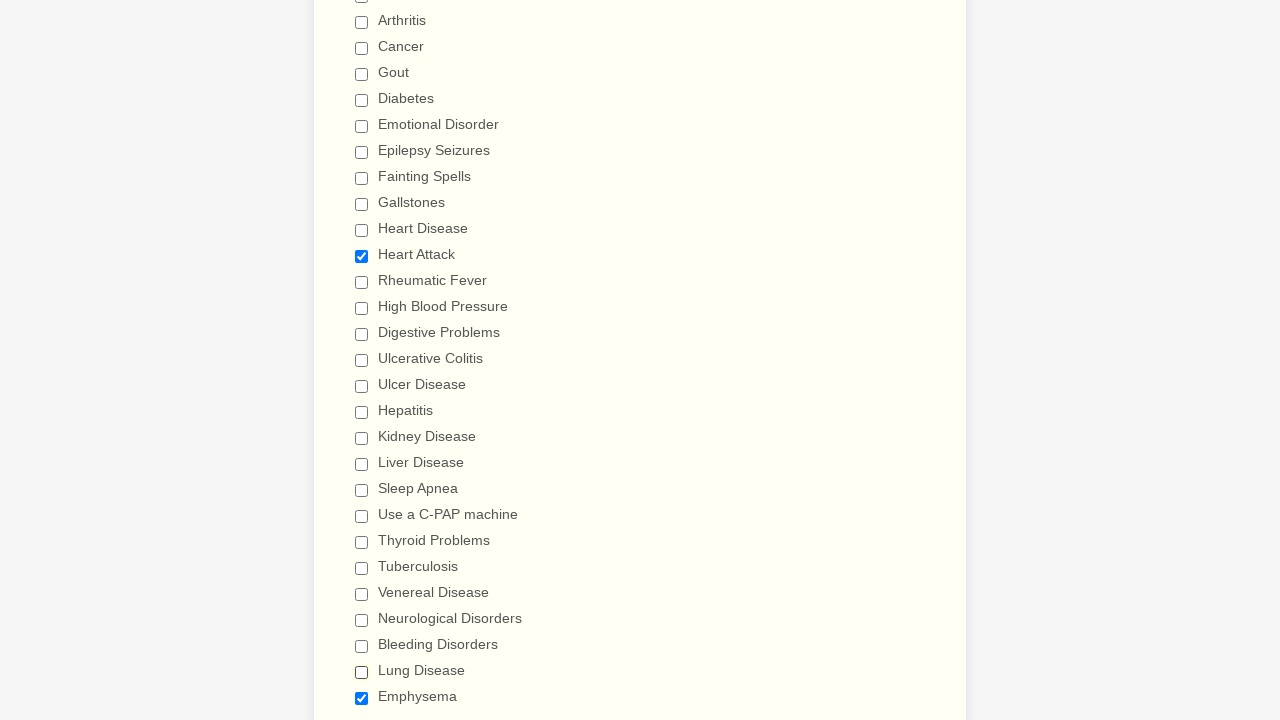

Unchecked checkbox with value 'Emphysema' at index 28 at (362, 698) on input[type='checkbox'] >> nth=28
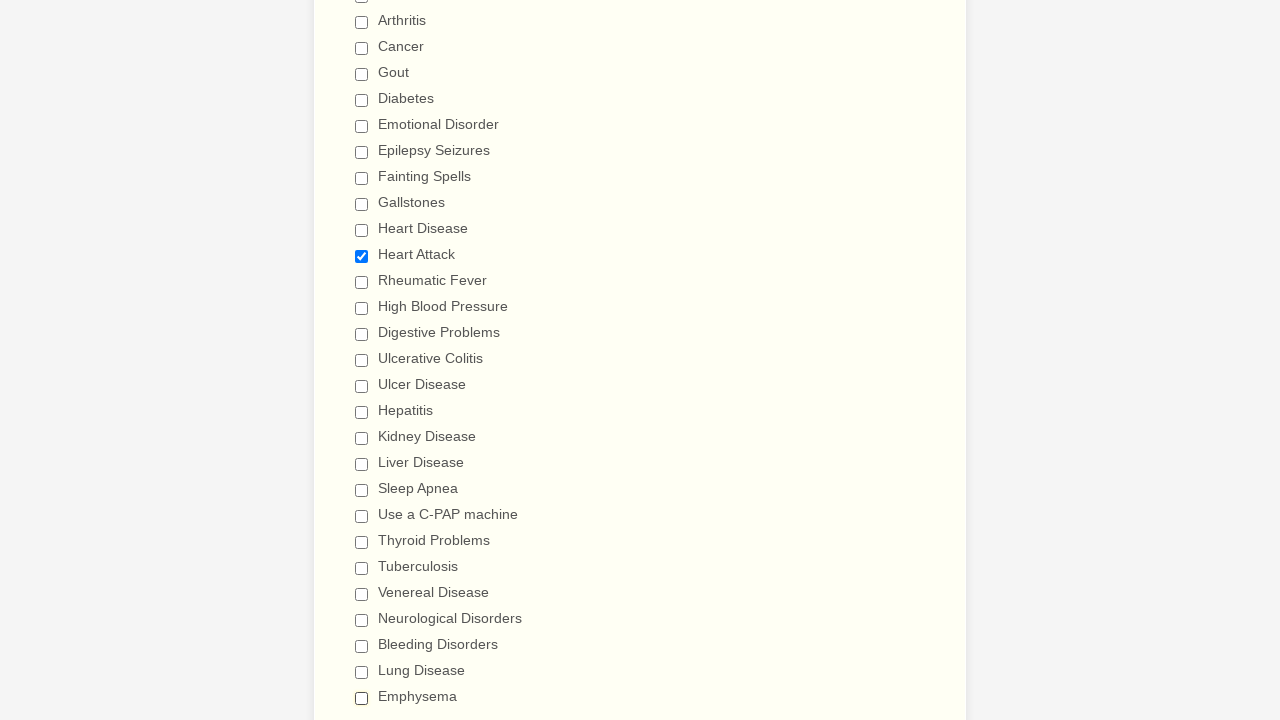

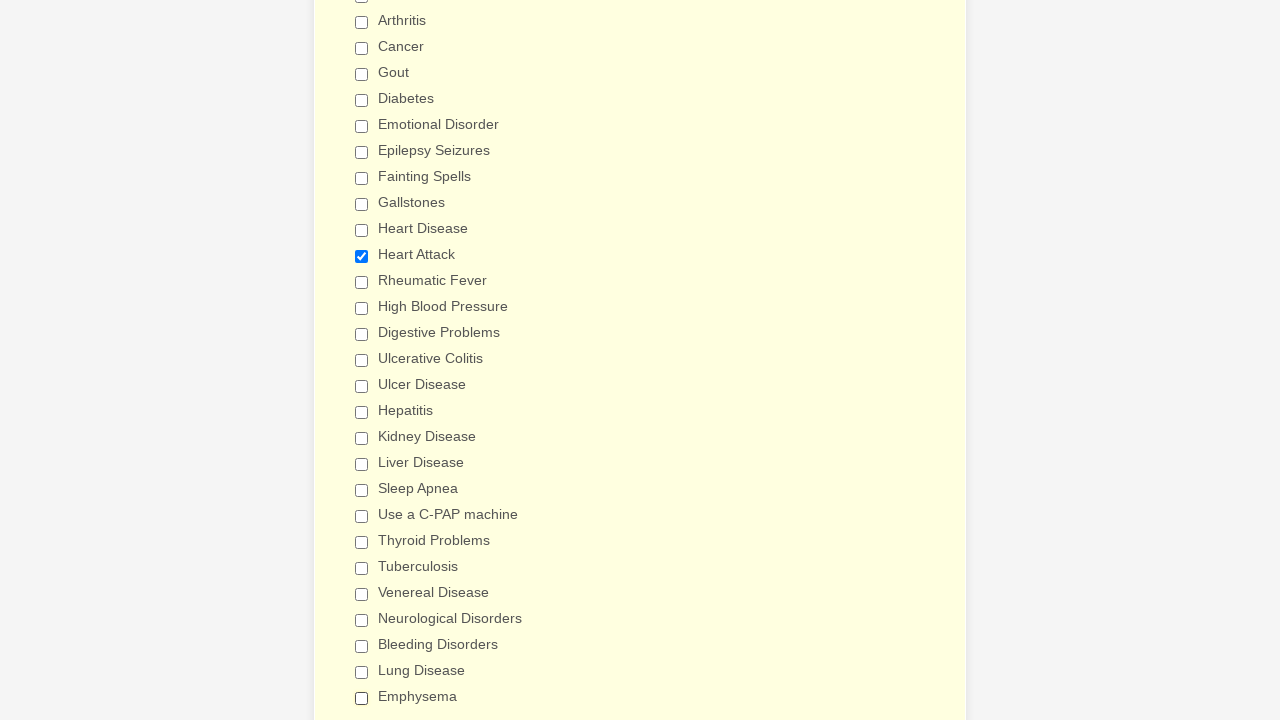